Navigates to an automation practice page and locates all footer links to verify they are present and accessible

Starting URL: https://rahulshettyacademy.com/AutomationPractice/

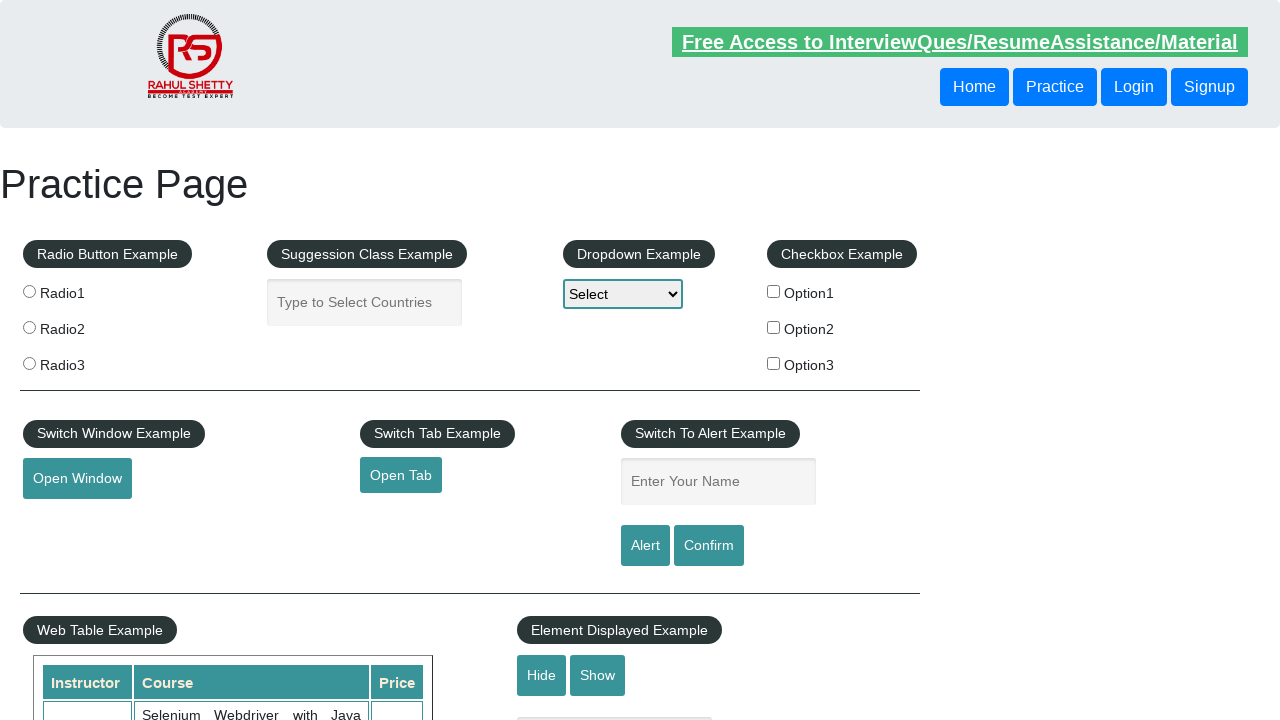

Navigated to automation practice page
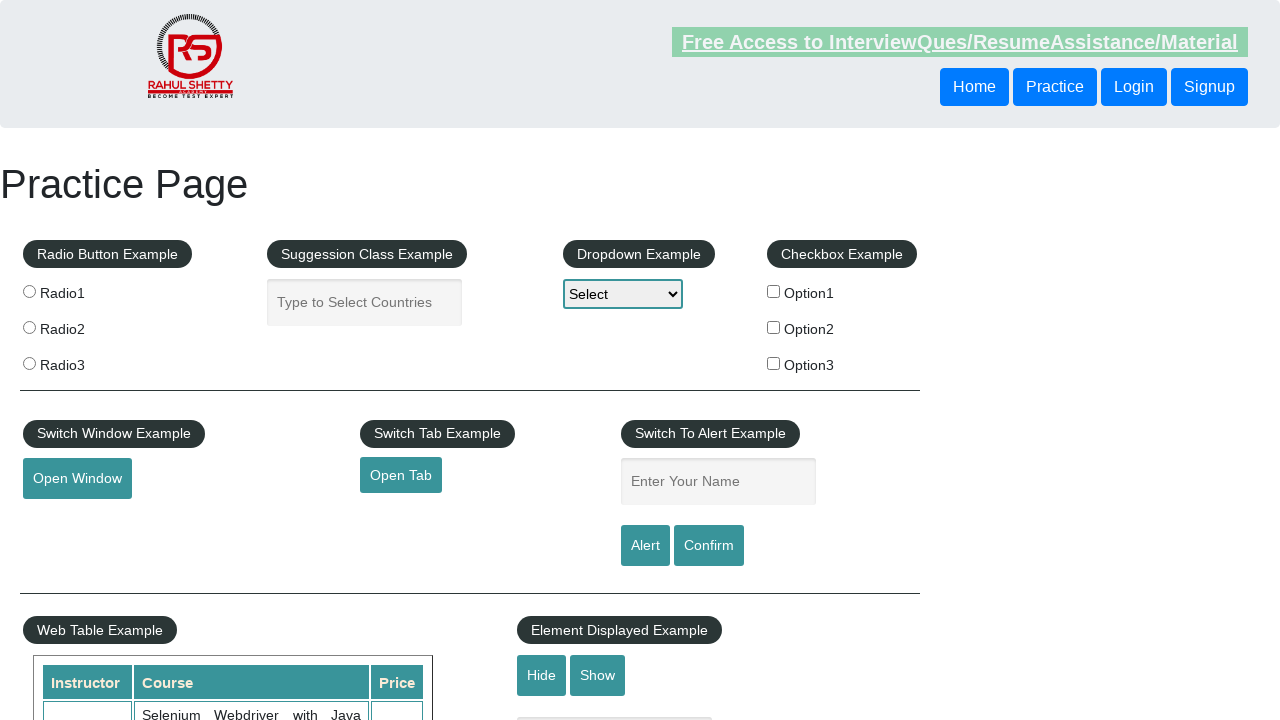

Located all footer links using selector li[class='gf-li'] a
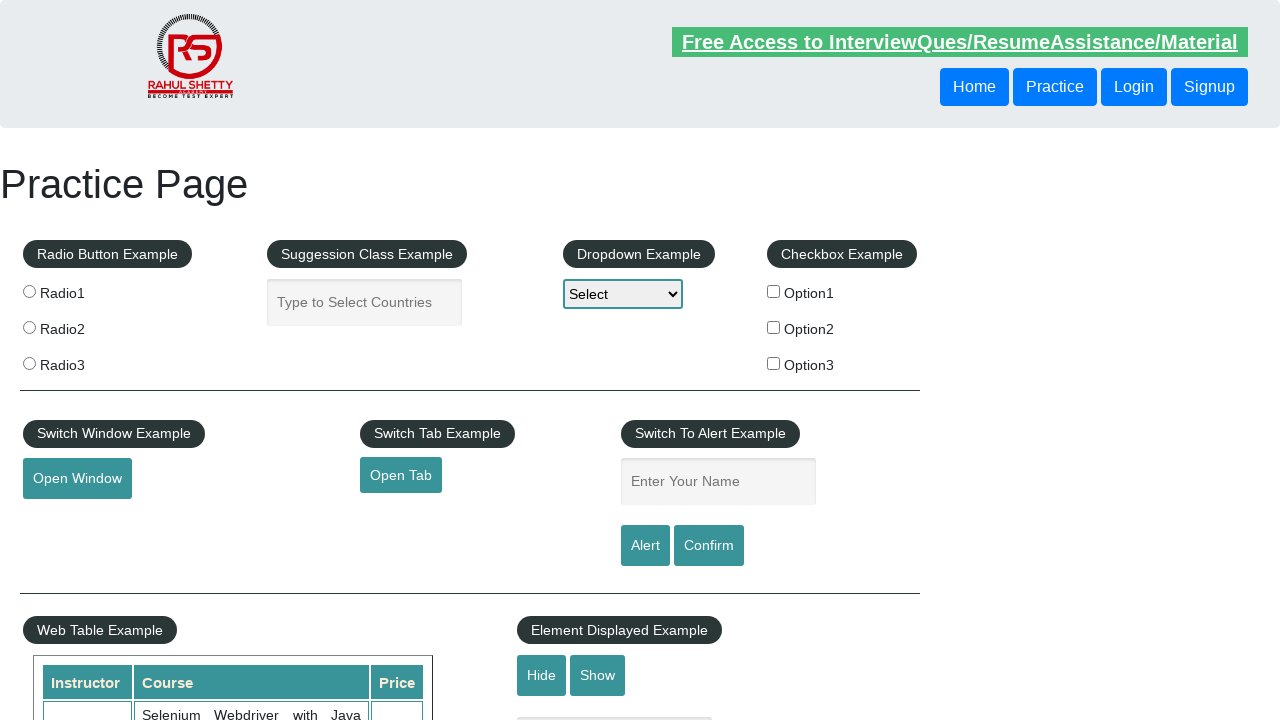

Verified footer links are present - found 20 links
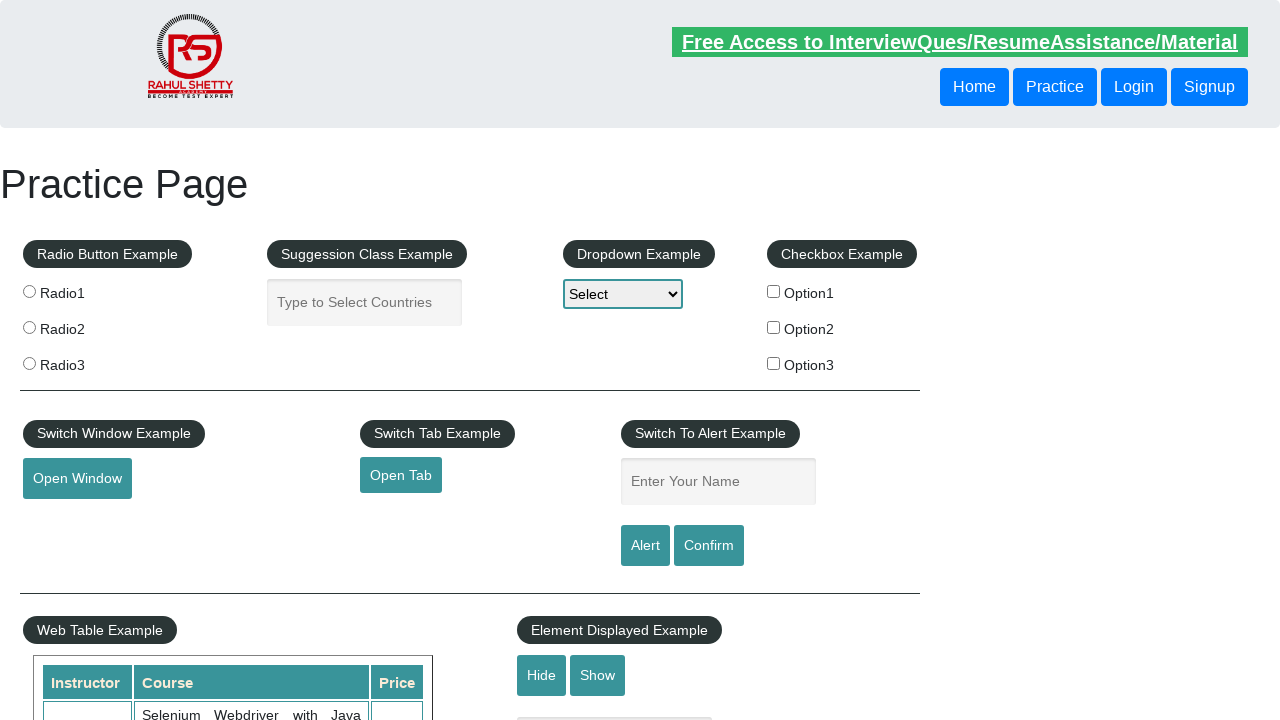

Retrieved href attribute from footer link
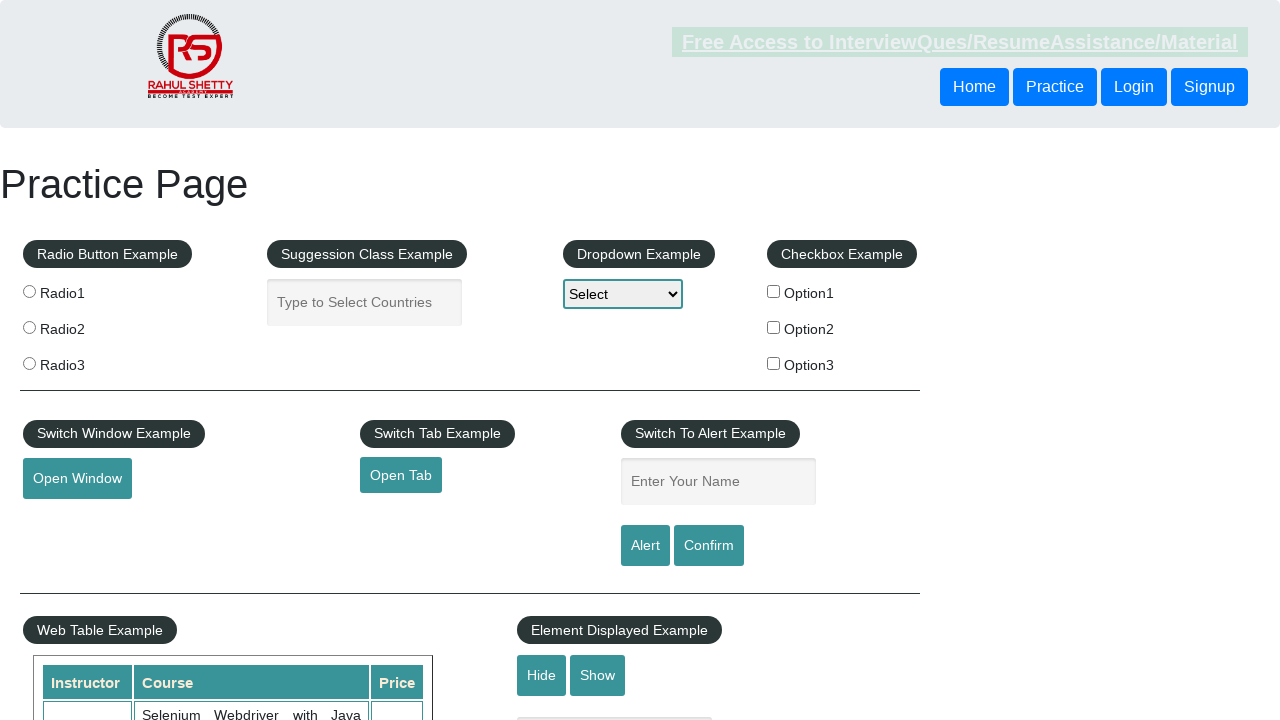

Retrieved text from footer link: 'Discount Coupons'
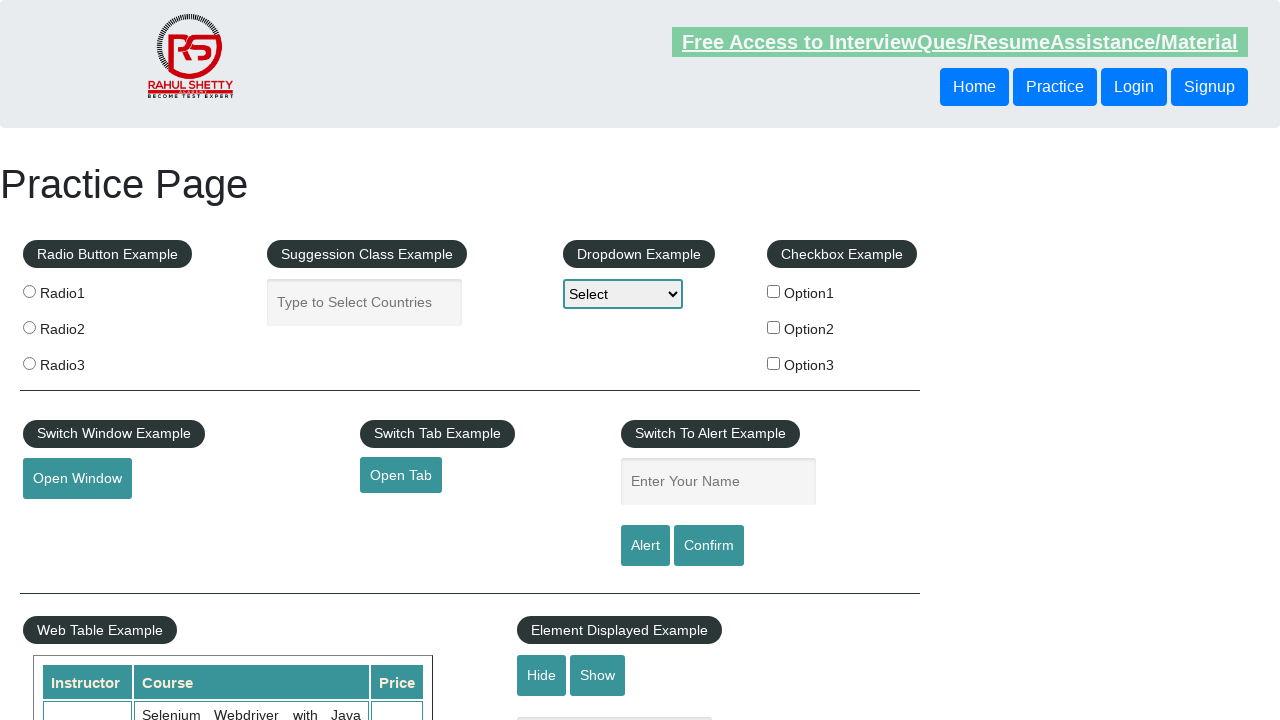

Verified link 'Discount Coupons' has valid href attribute
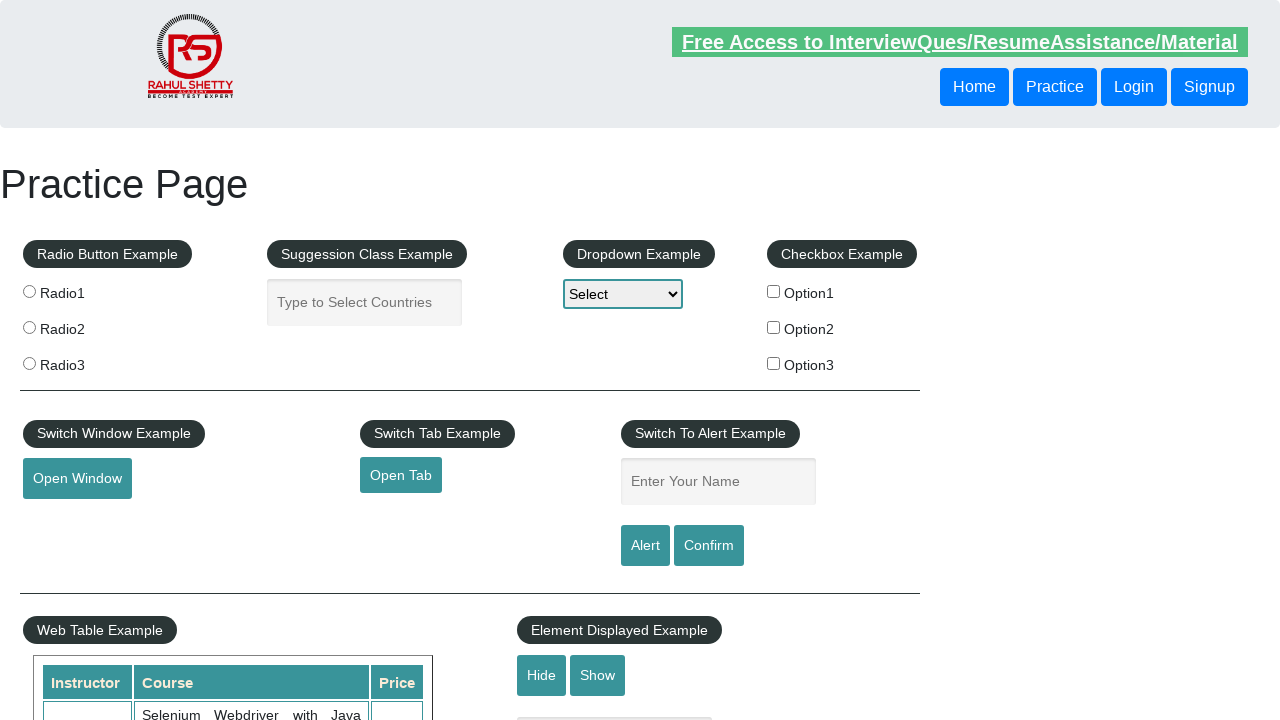

Retrieved href attribute from footer link
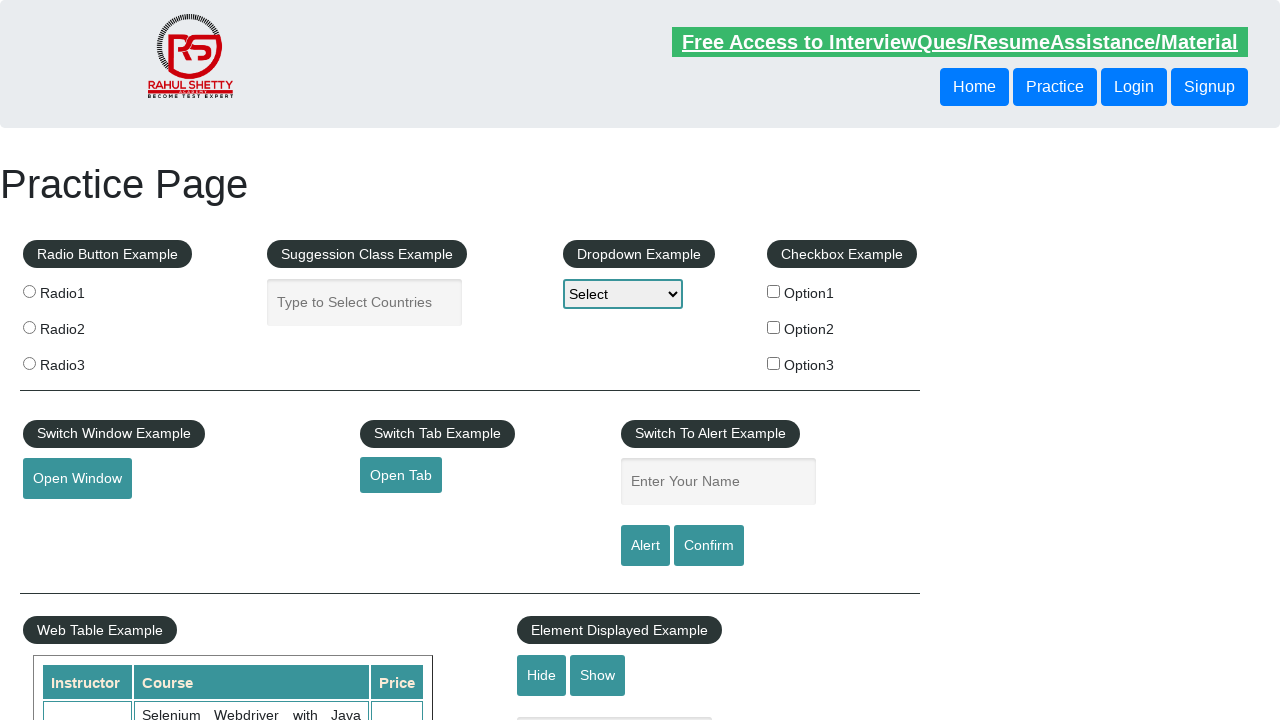

Retrieved text from footer link: 'REST API'
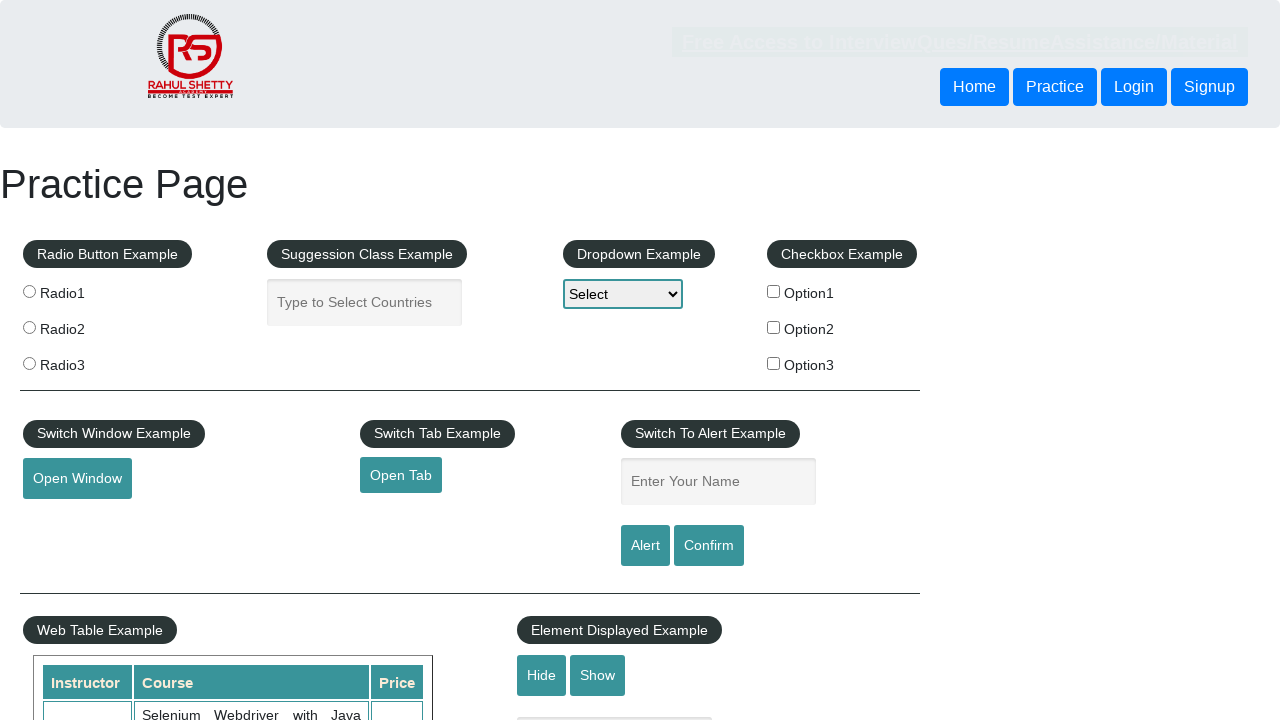

Verified link 'REST API' has valid href attribute
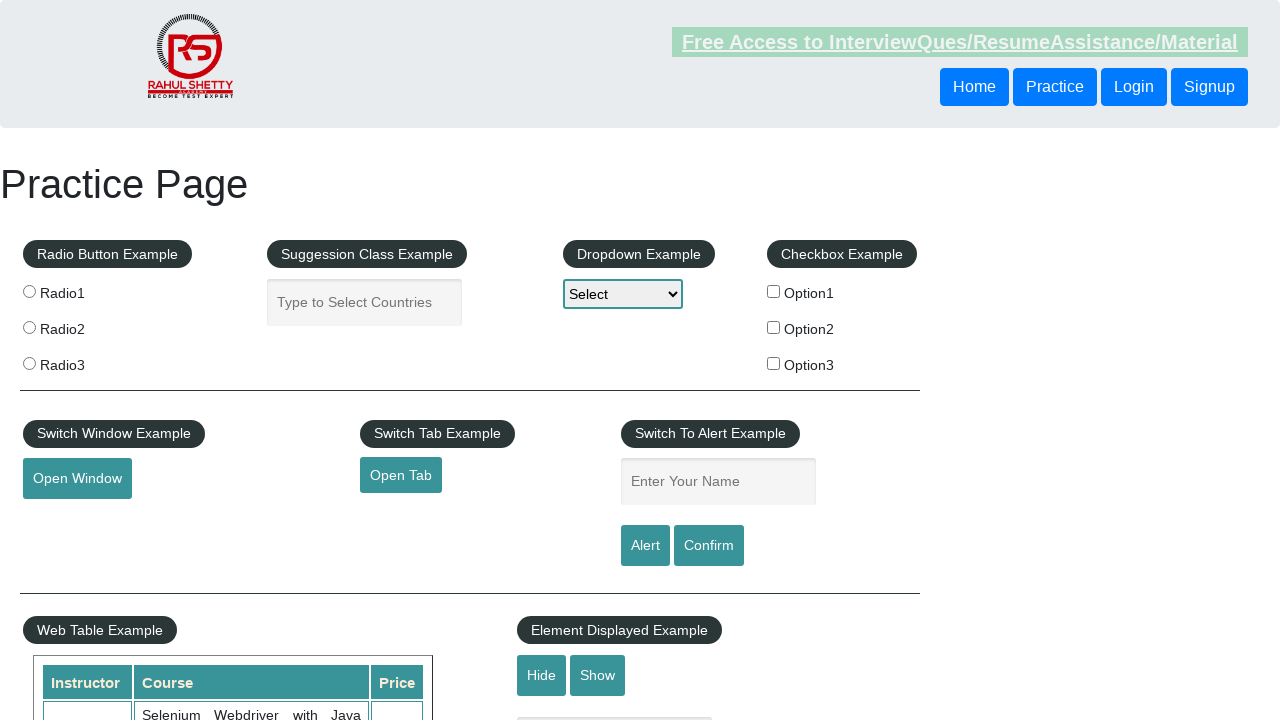

Retrieved href attribute from footer link
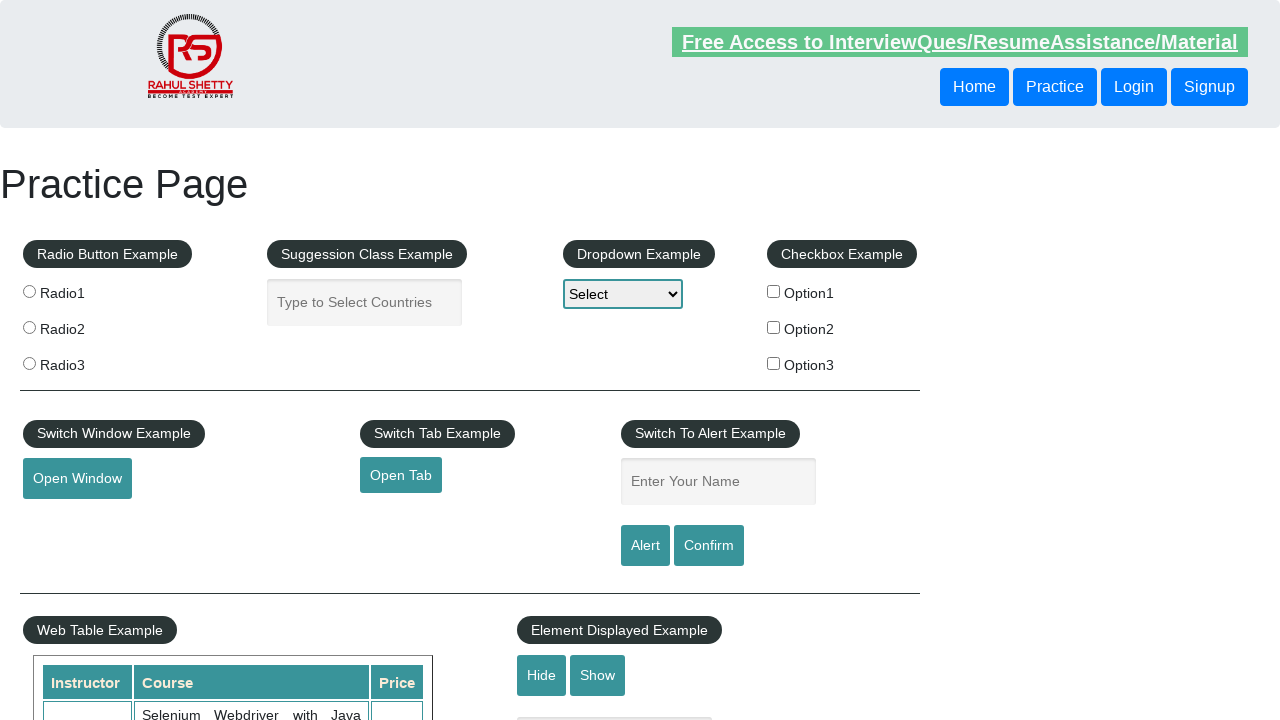

Retrieved text from footer link: 'SoapUI'
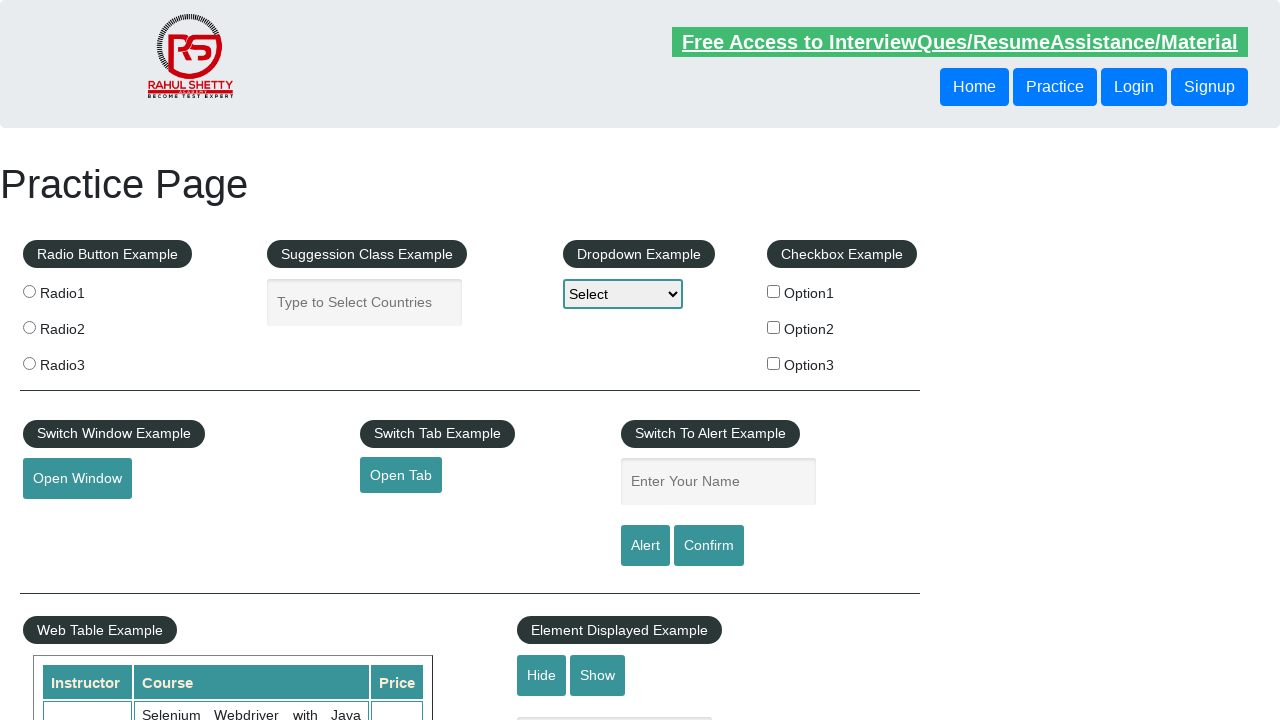

Verified link 'SoapUI' has valid href attribute
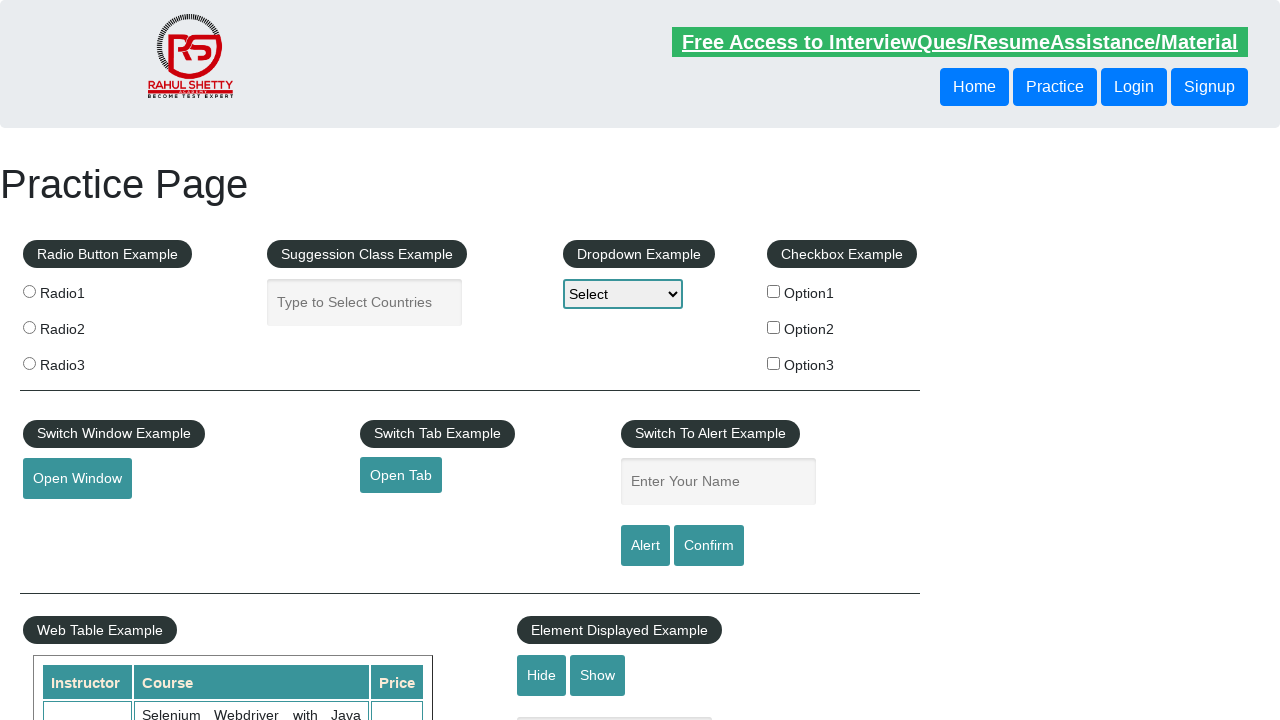

Retrieved href attribute from footer link
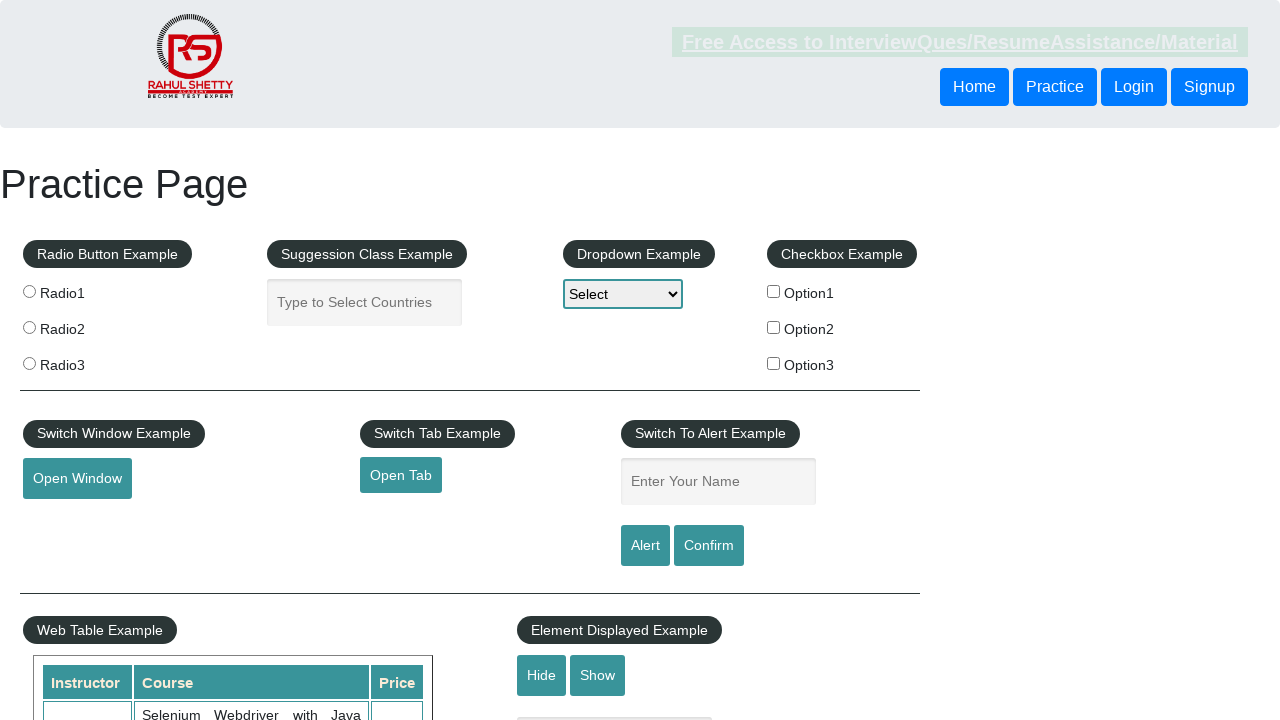

Retrieved text from footer link: 'Appium'
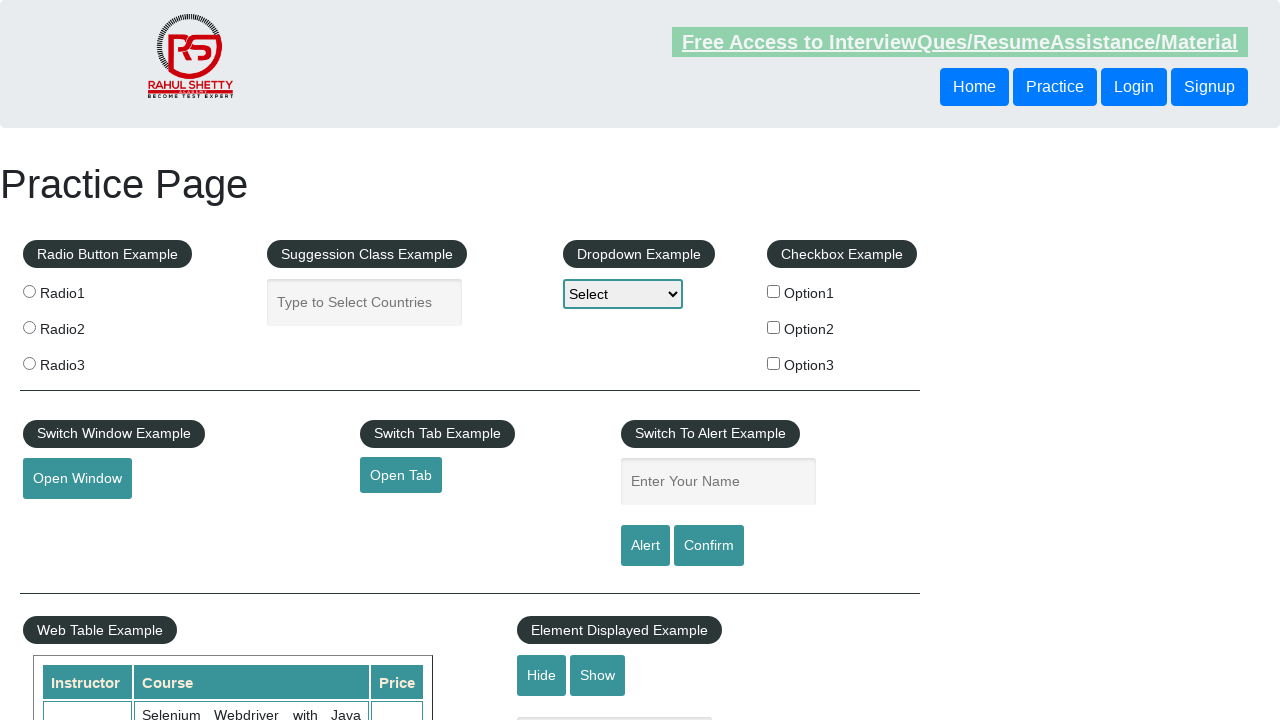

Verified link 'Appium' has valid href attribute
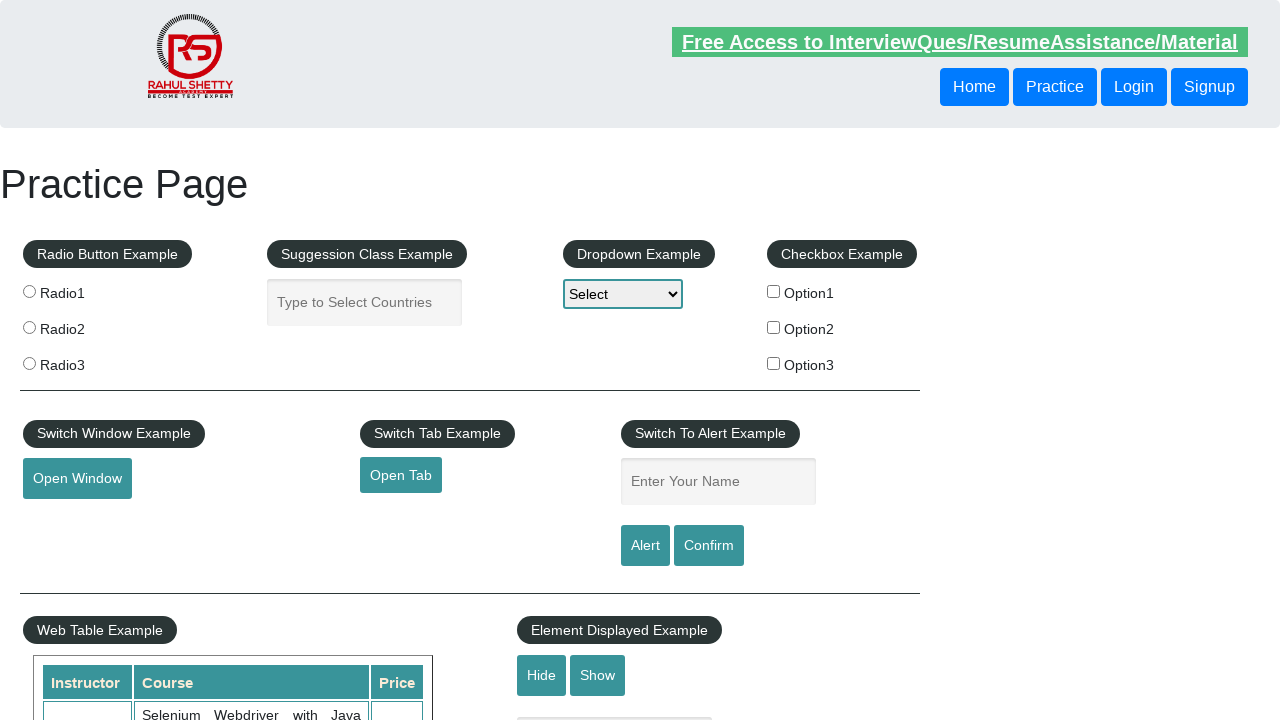

Retrieved href attribute from footer link
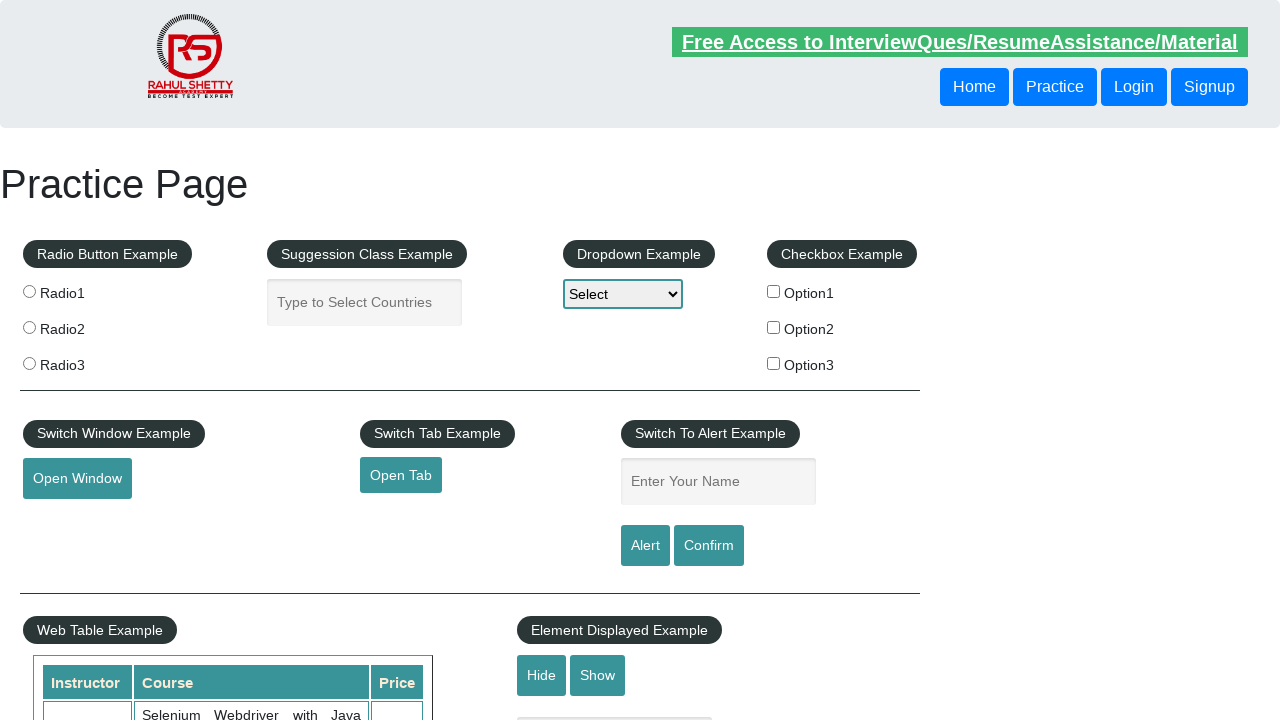

Retrieved text from footer link: 'JMeter'
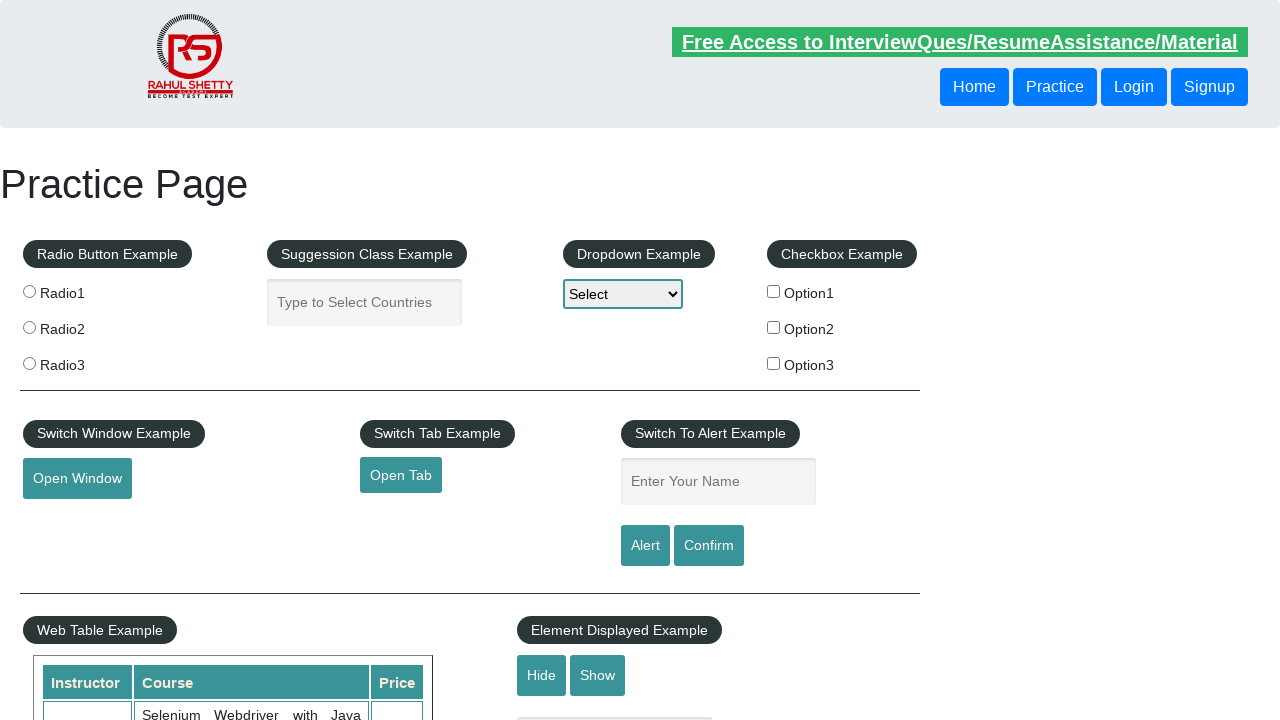

Verified link 'JMeter' has valid href attribute
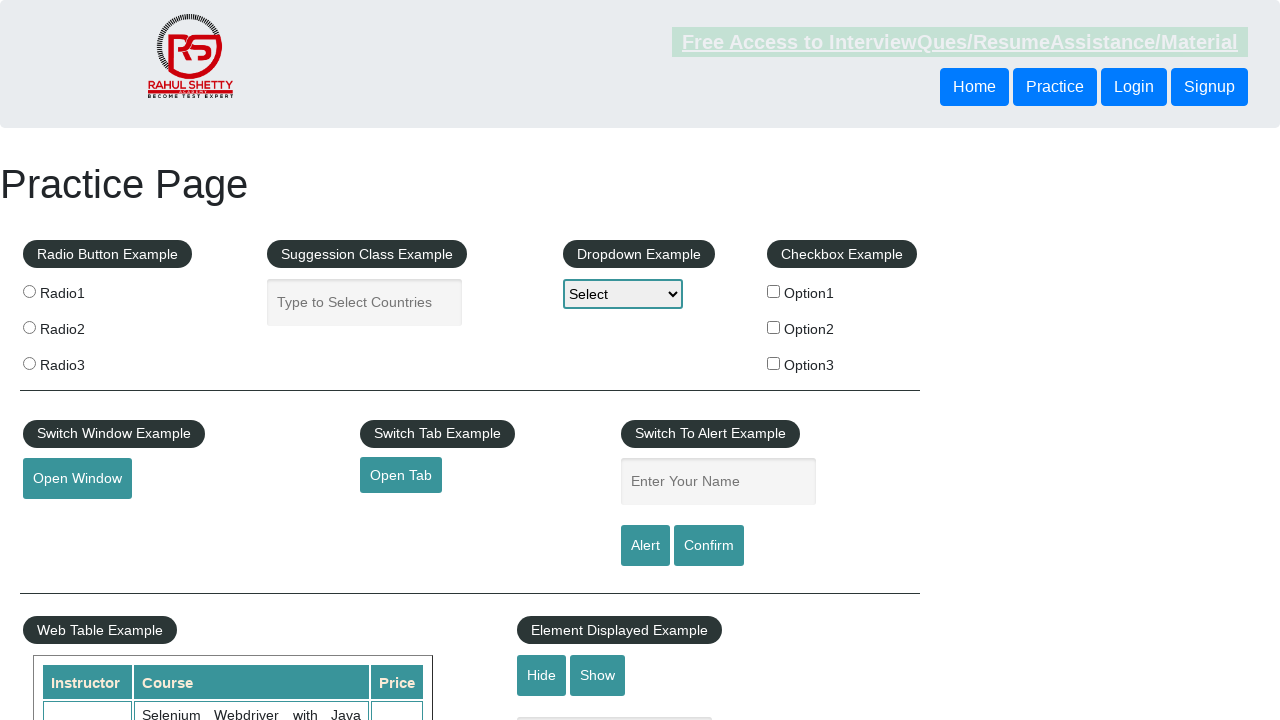

Retrieved href attribute from footer link
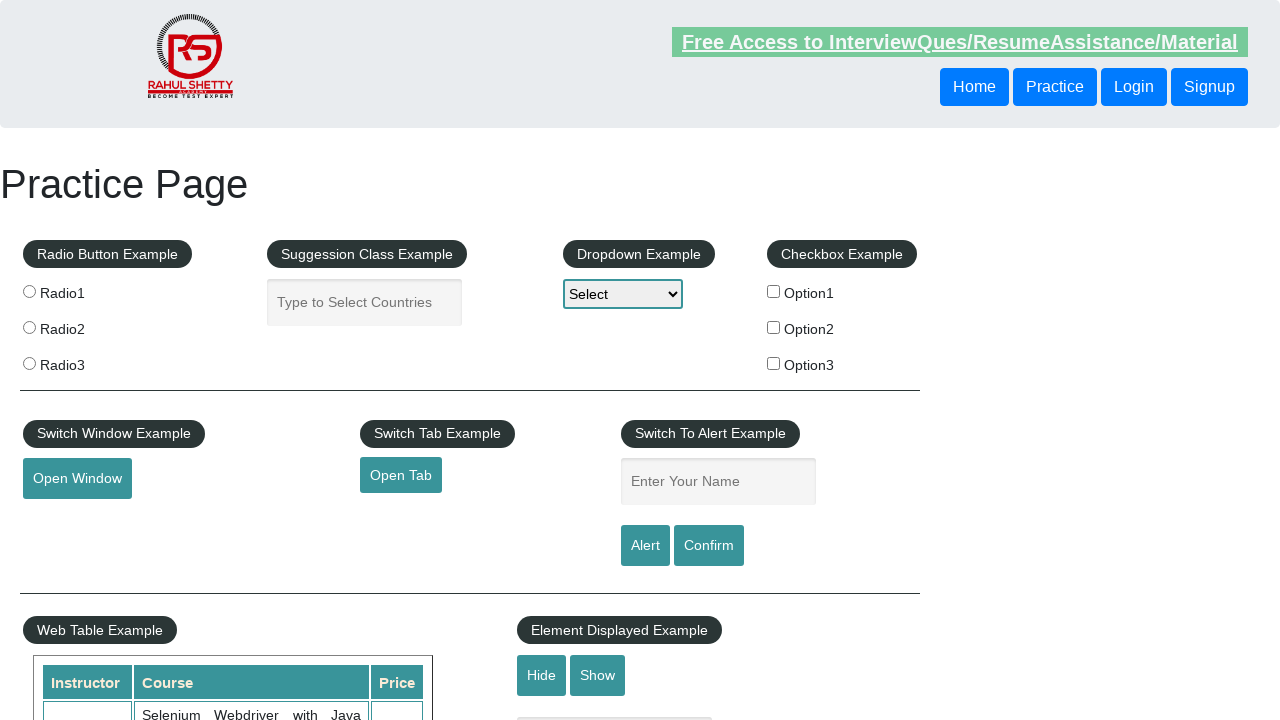

Retrieved text from footer link: 'Latest News'
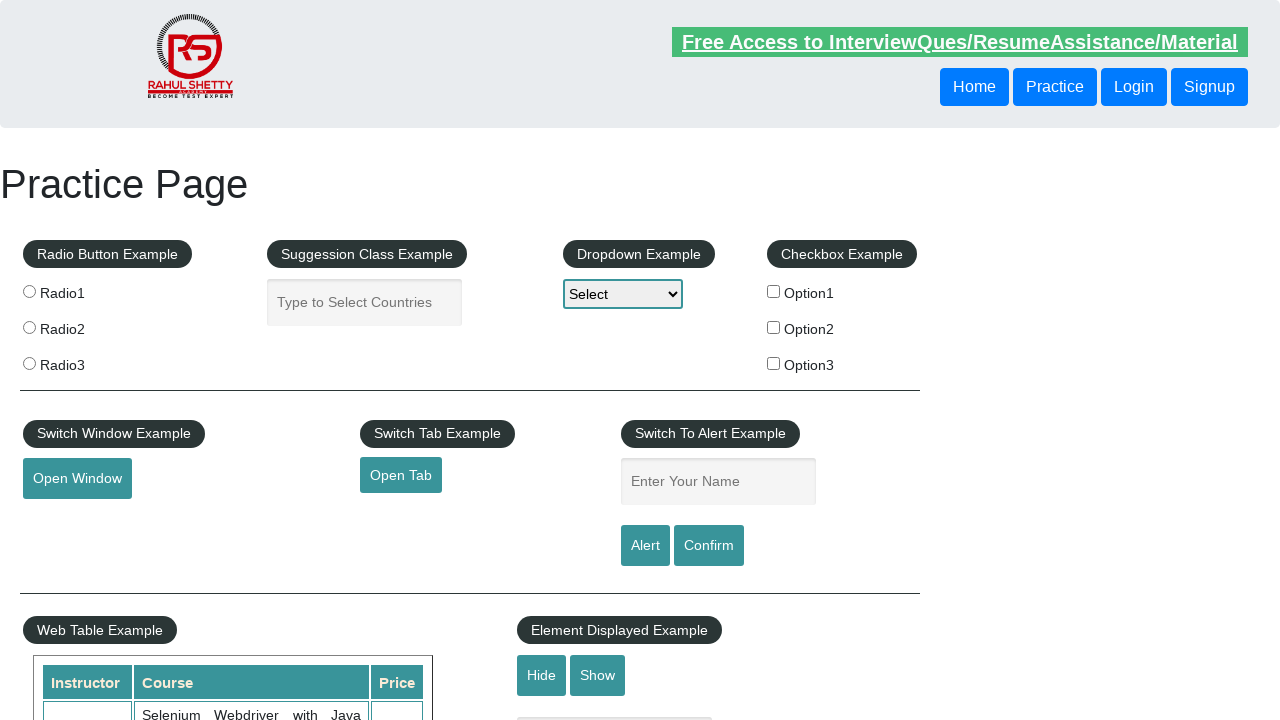

Verified link 'Latest News' has valid href attribute
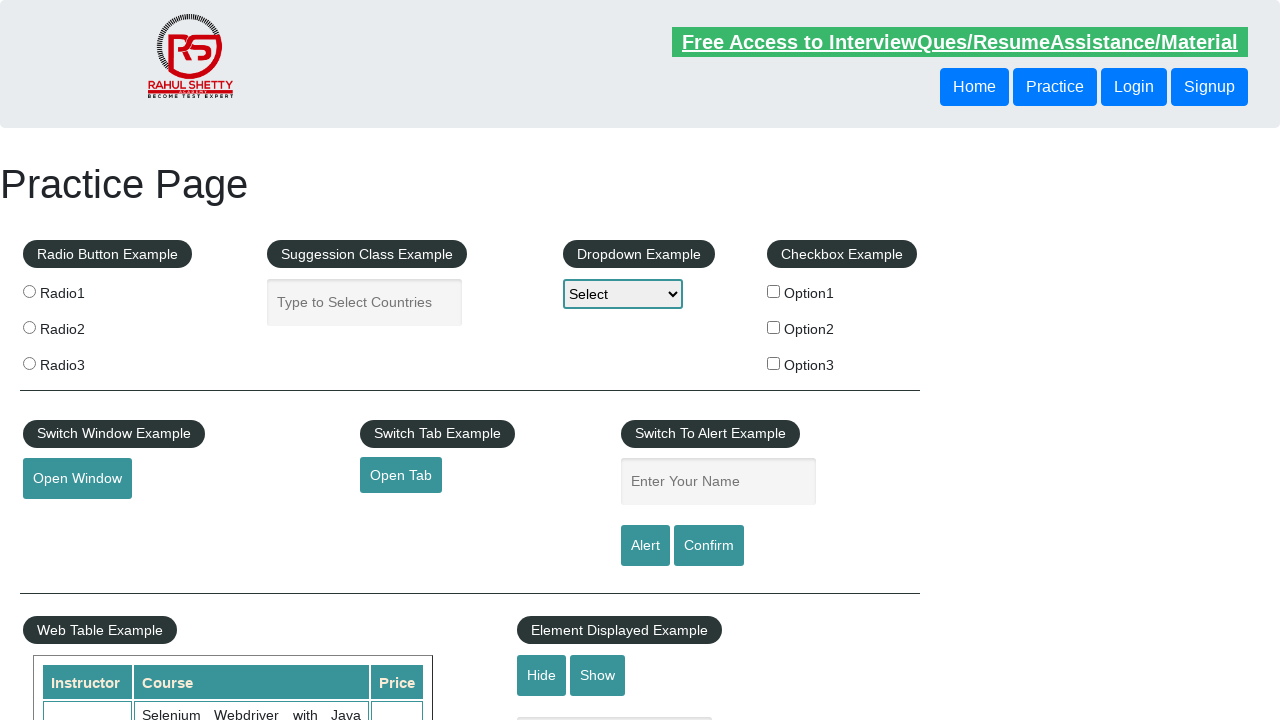

Retrieved href attribute from footer link
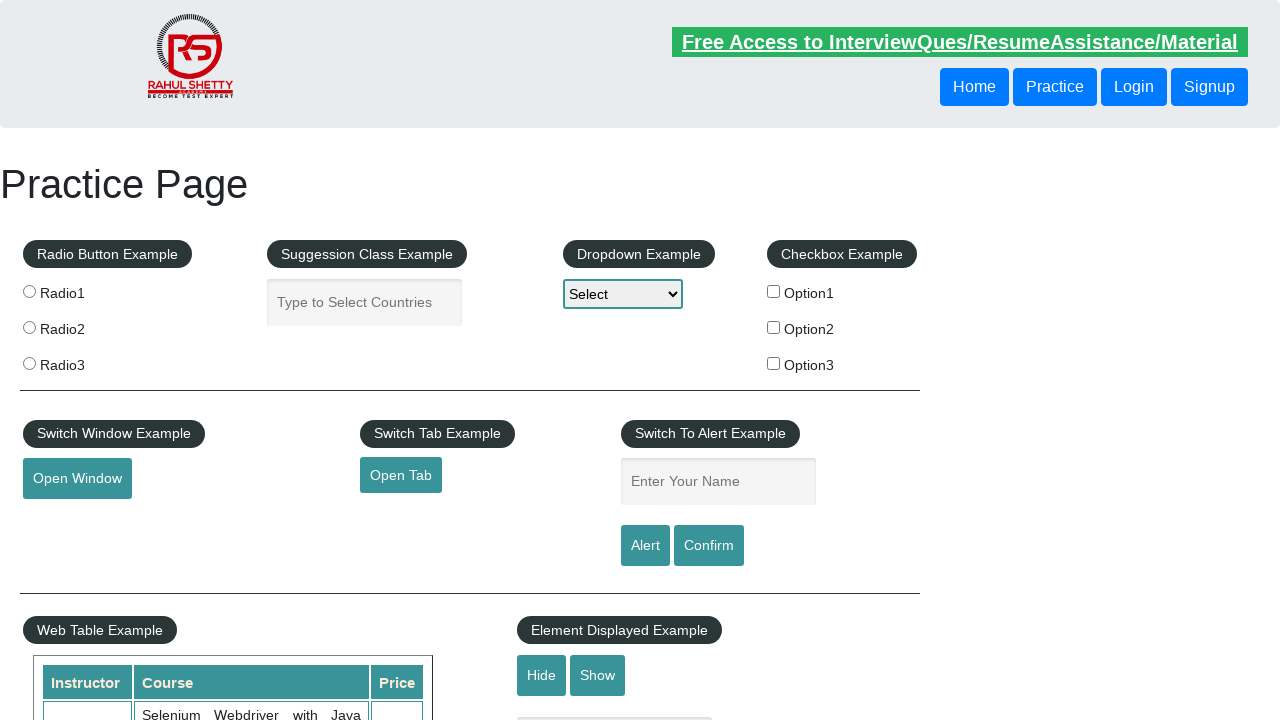

Retrieved text from footer link: 'Broken Link'
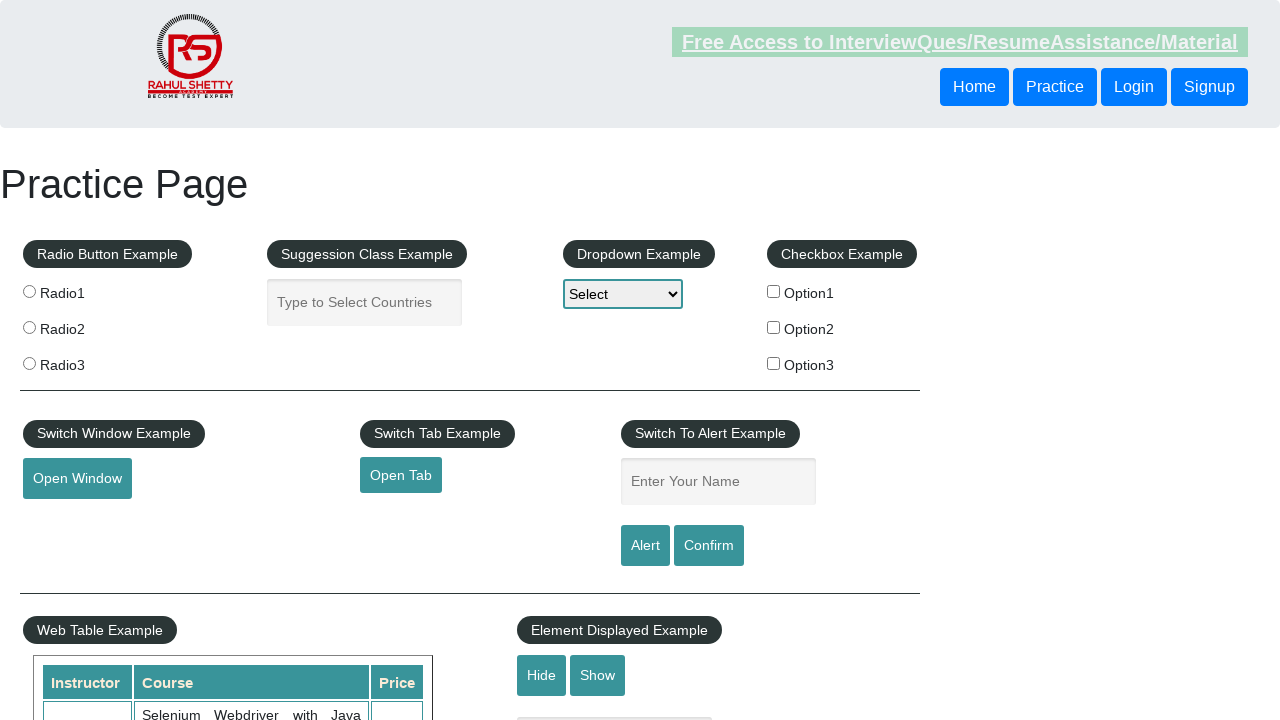

Verified link 'Broken Link' has valid href attribute
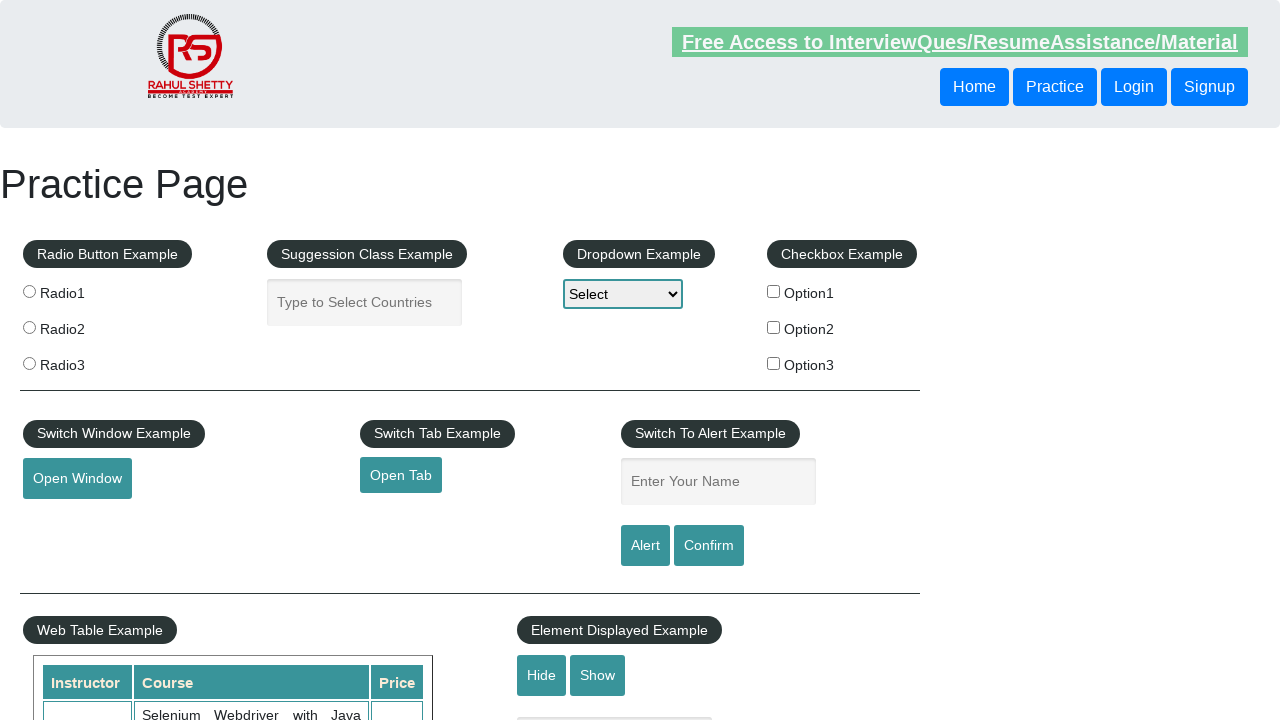

Retrieved href attribute from footer link
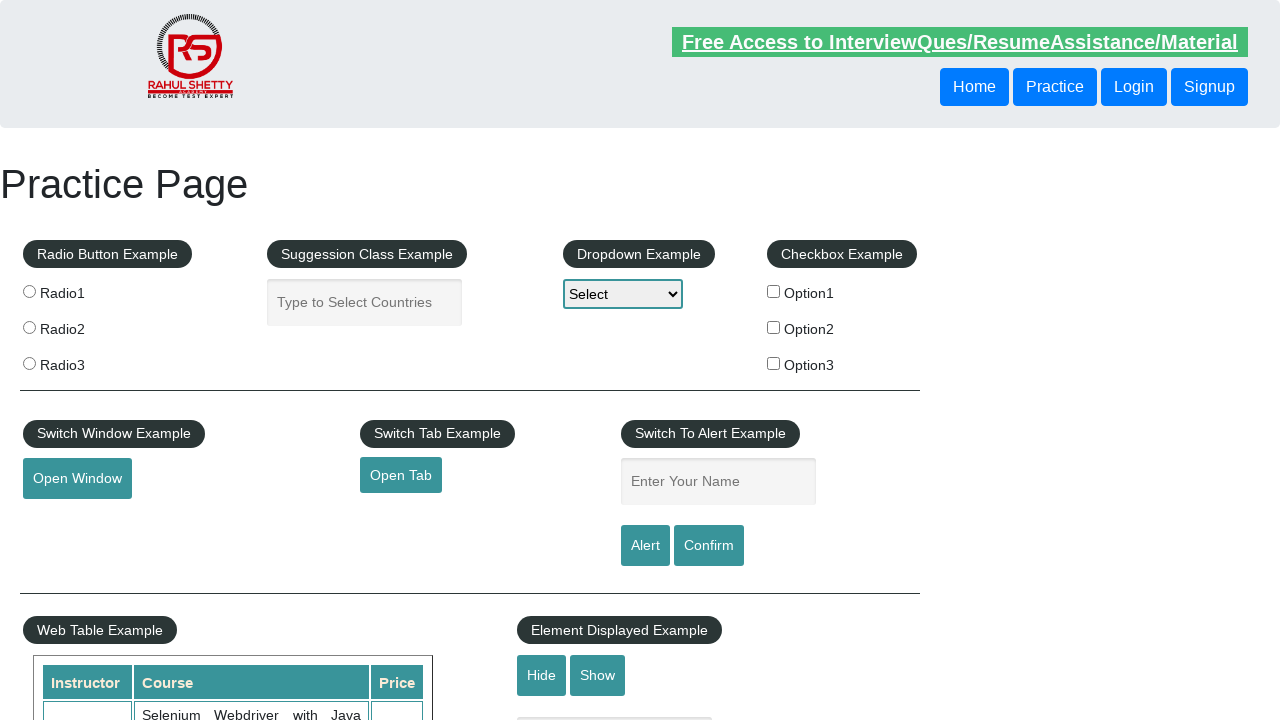

Retrieved text from footer link: 'Dummy Content for Testing.'
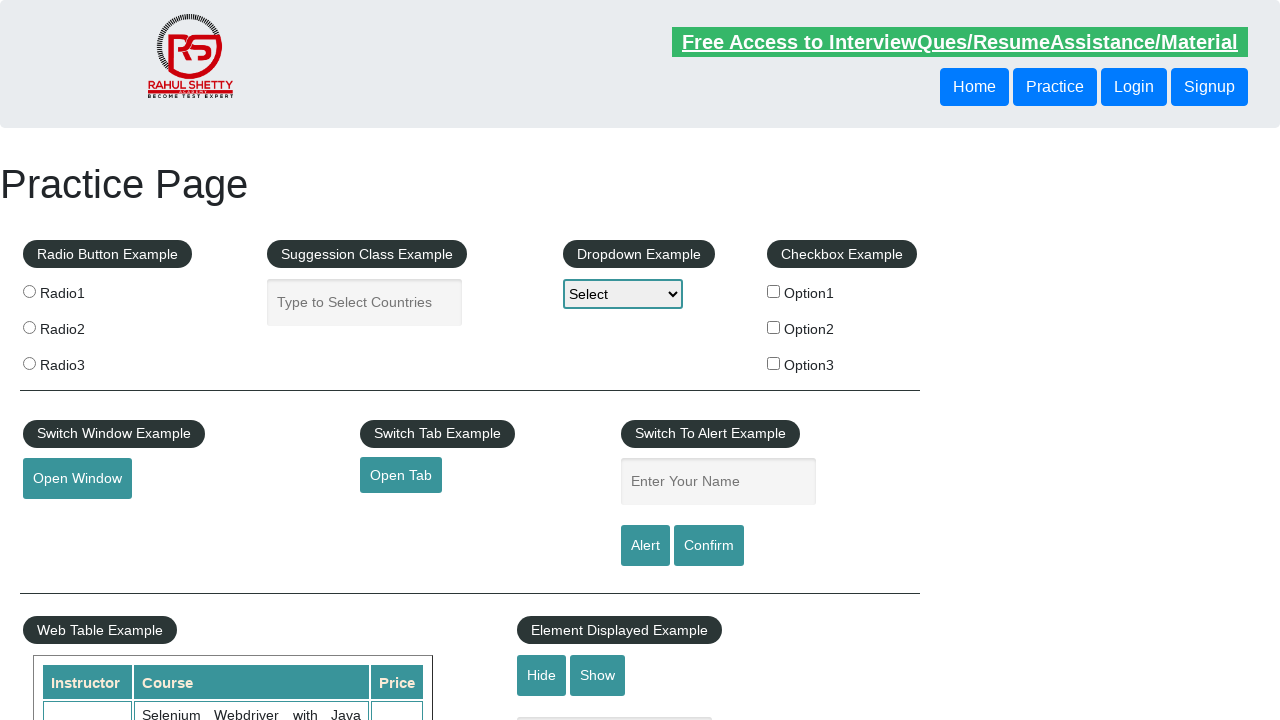

Verified link 'Dummy Content for Testing.' has valid href attribute
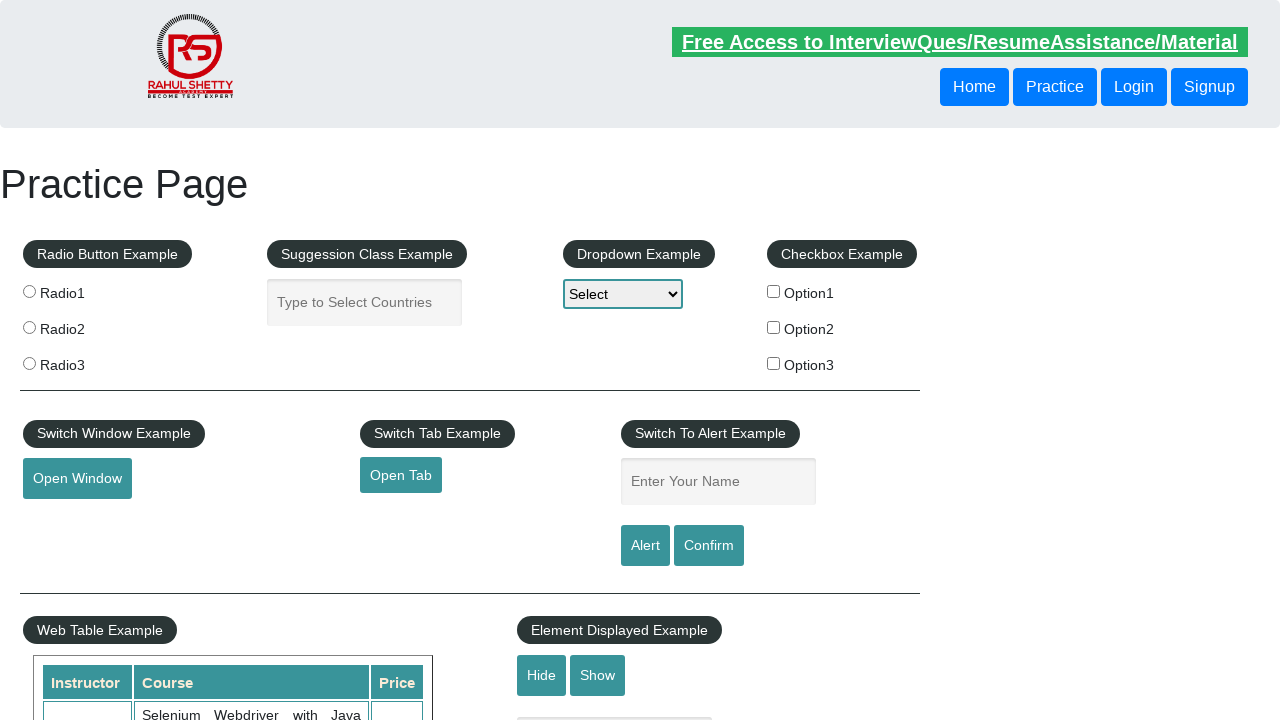

Retrieved href attribute from footer link
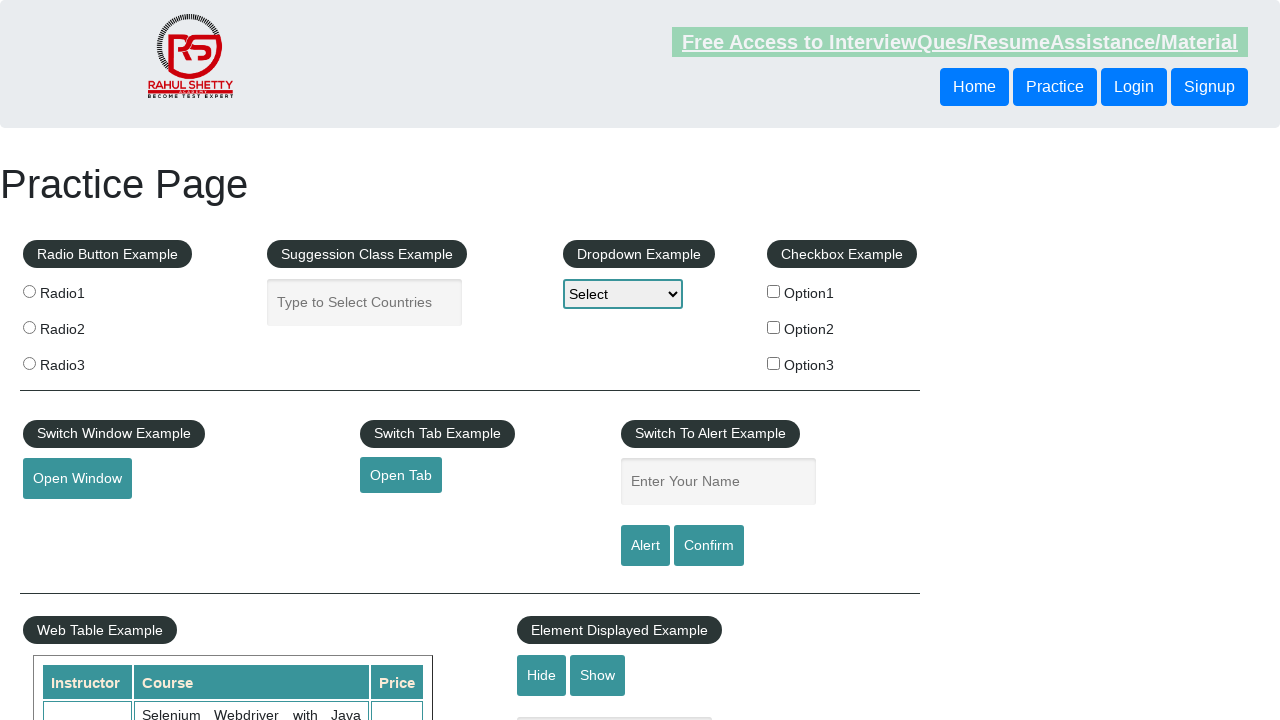

Retrieved text from footer link: 'Dummy Content for Testing.'
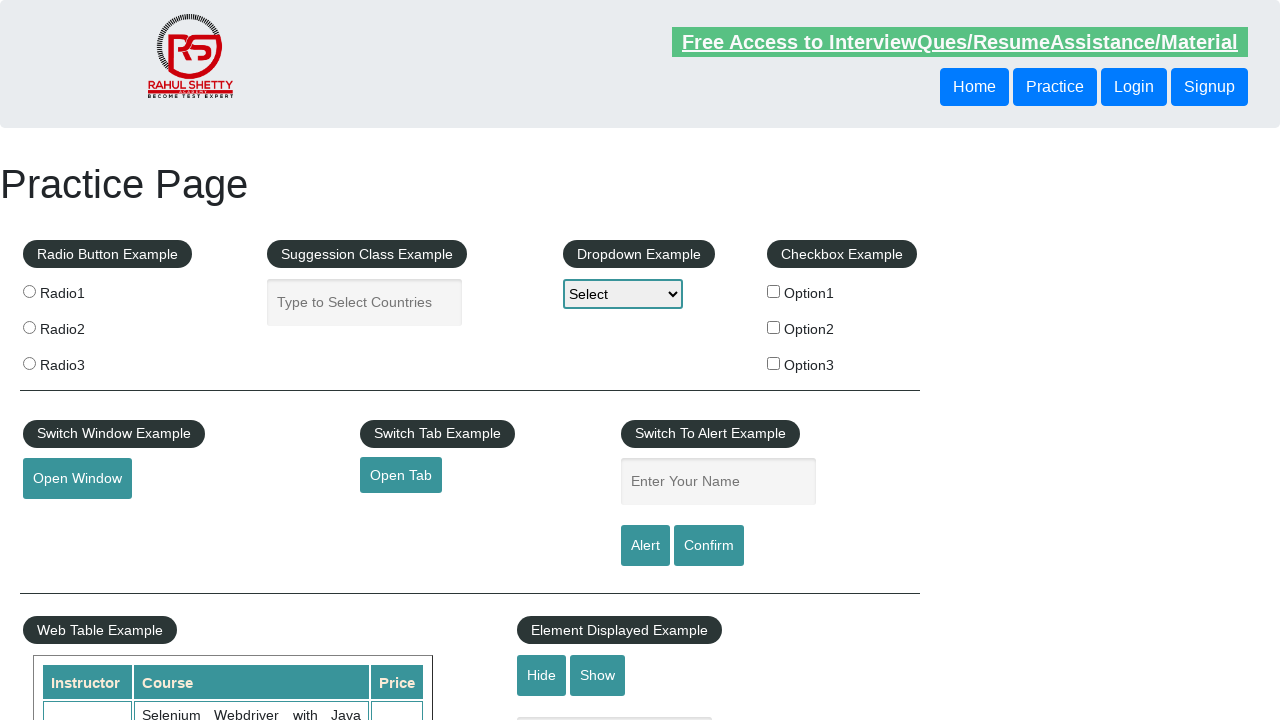

Verified link 'Dummy Content for Testing.' has valid href attribute
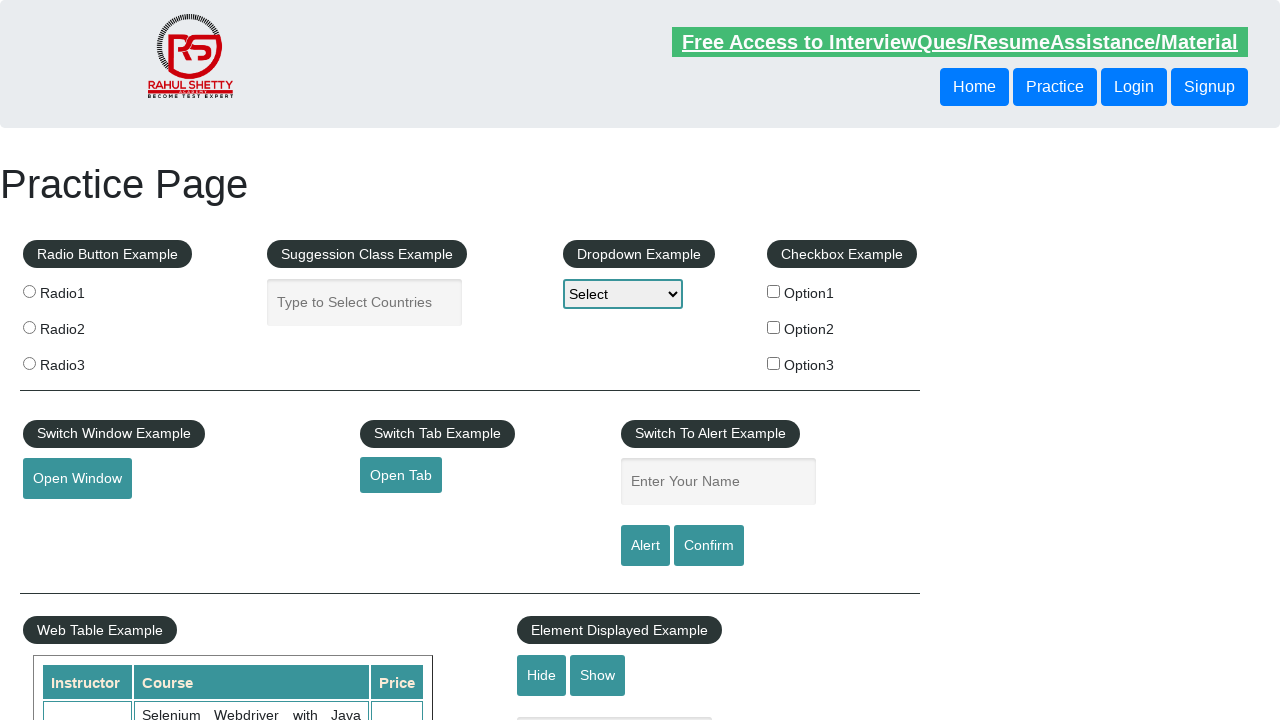

Retrieved href attribute from footer link
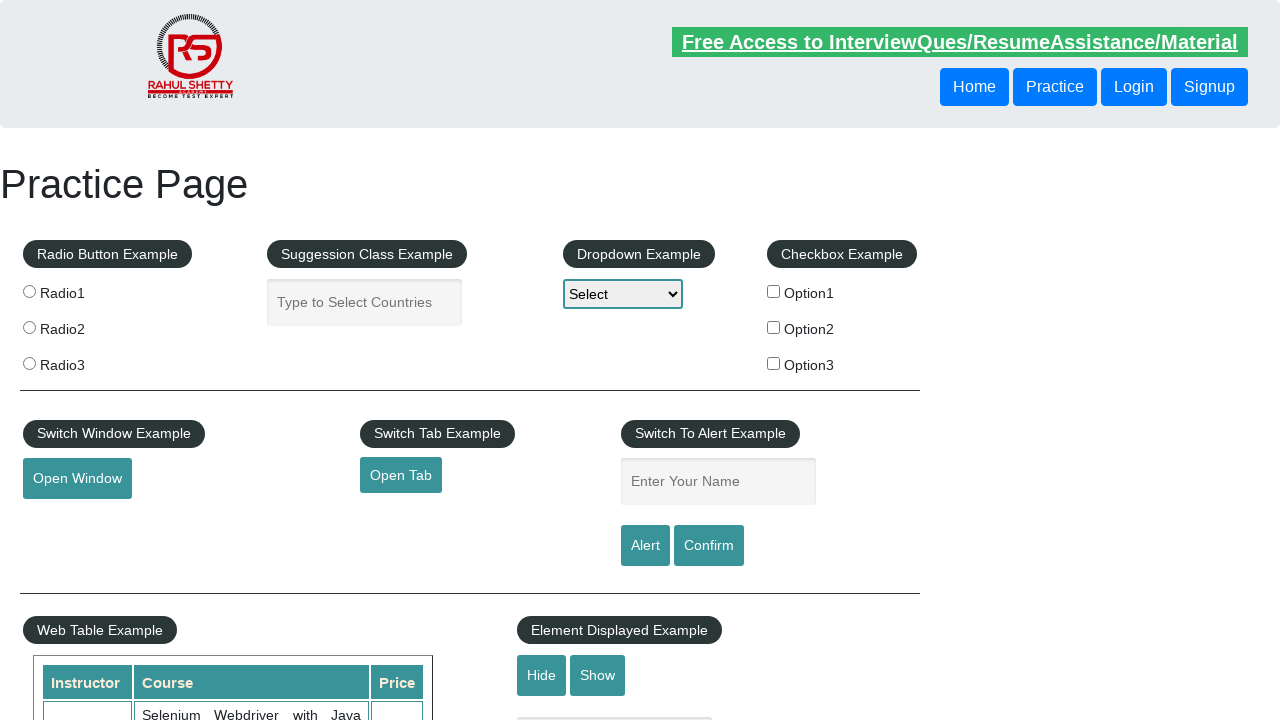

Retrieved text from footer link: 'Dummy Content for Testing.'
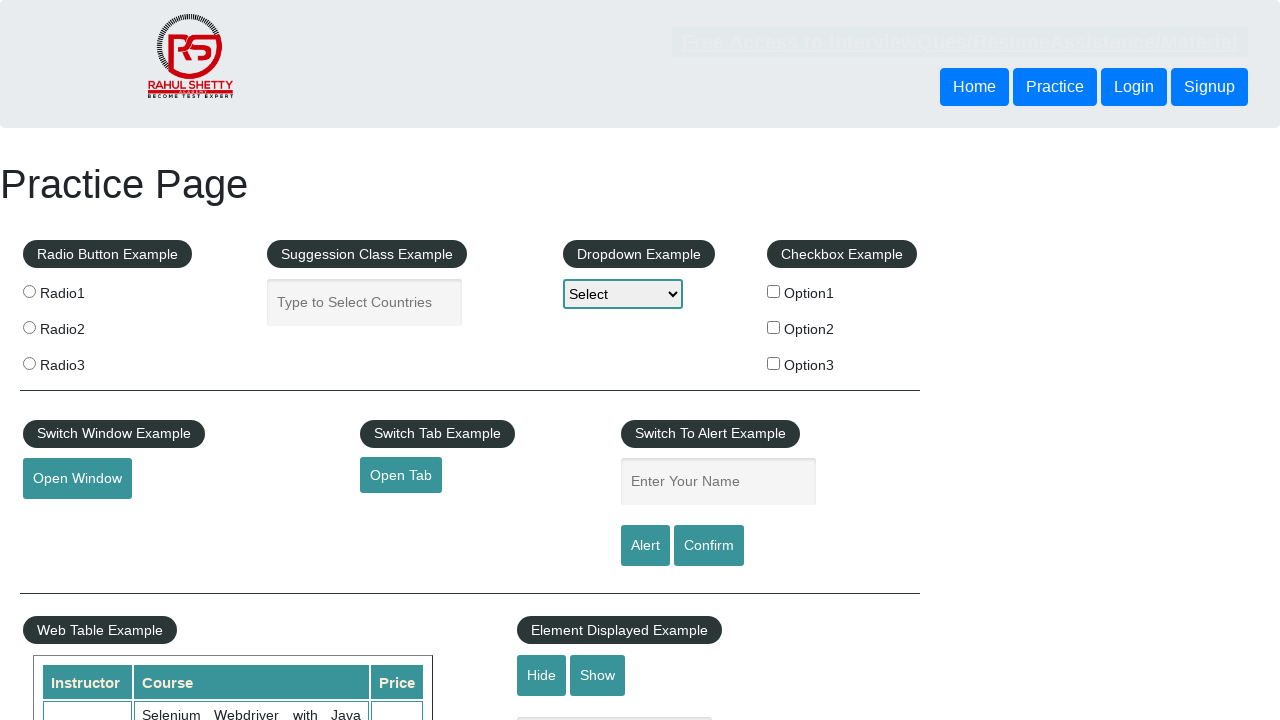

Verified link 'Dummy Content for Testing.' has valid href attribute
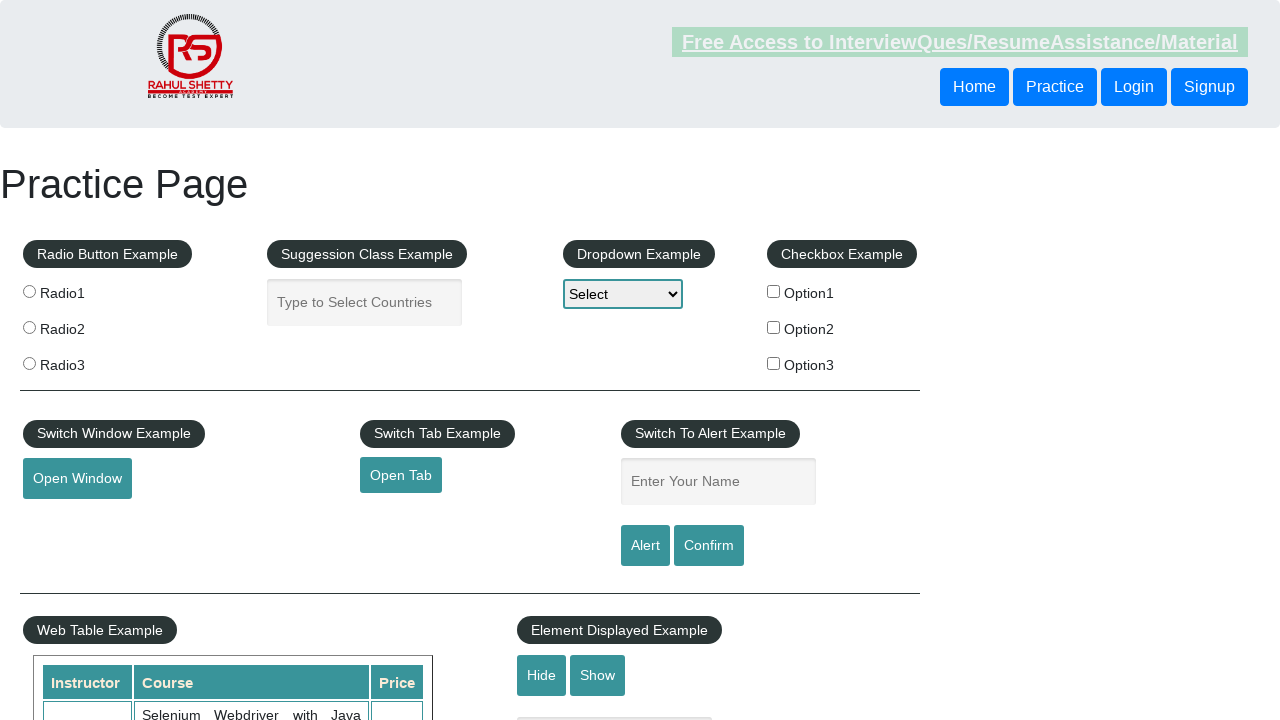

Retrieved href attribute from footer link
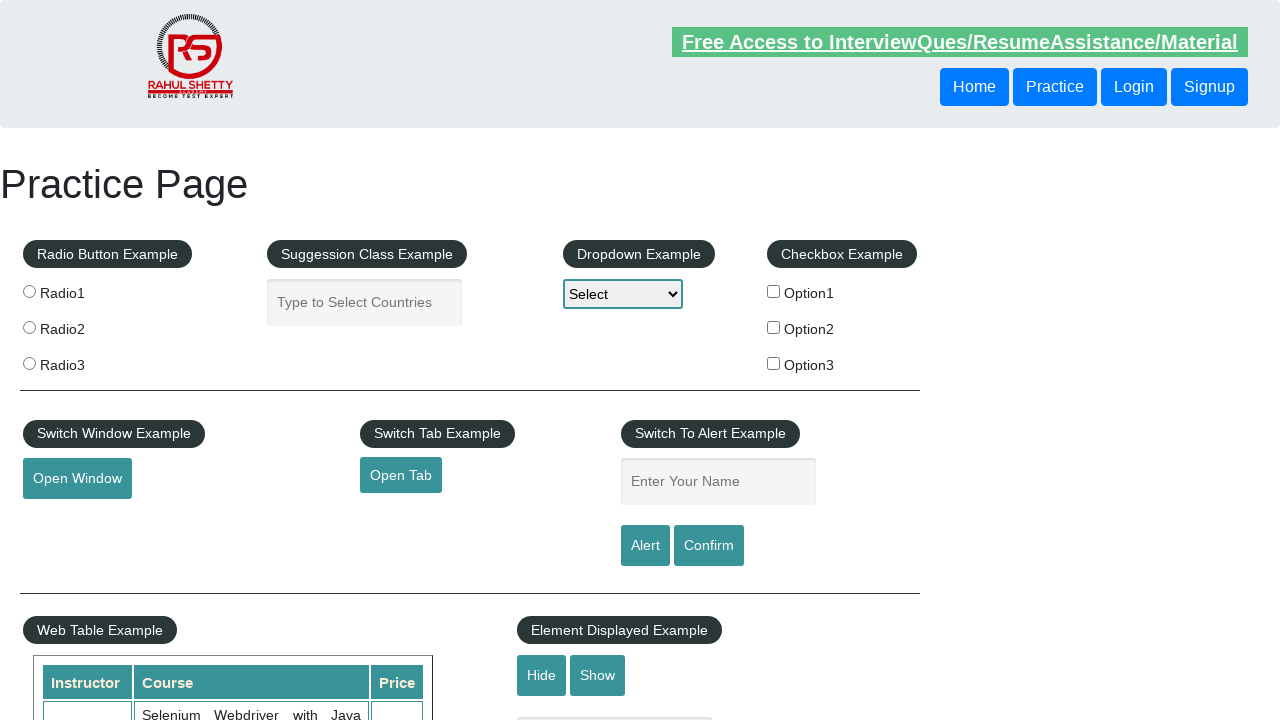

Retrieved text from footer link: 'Contact info'
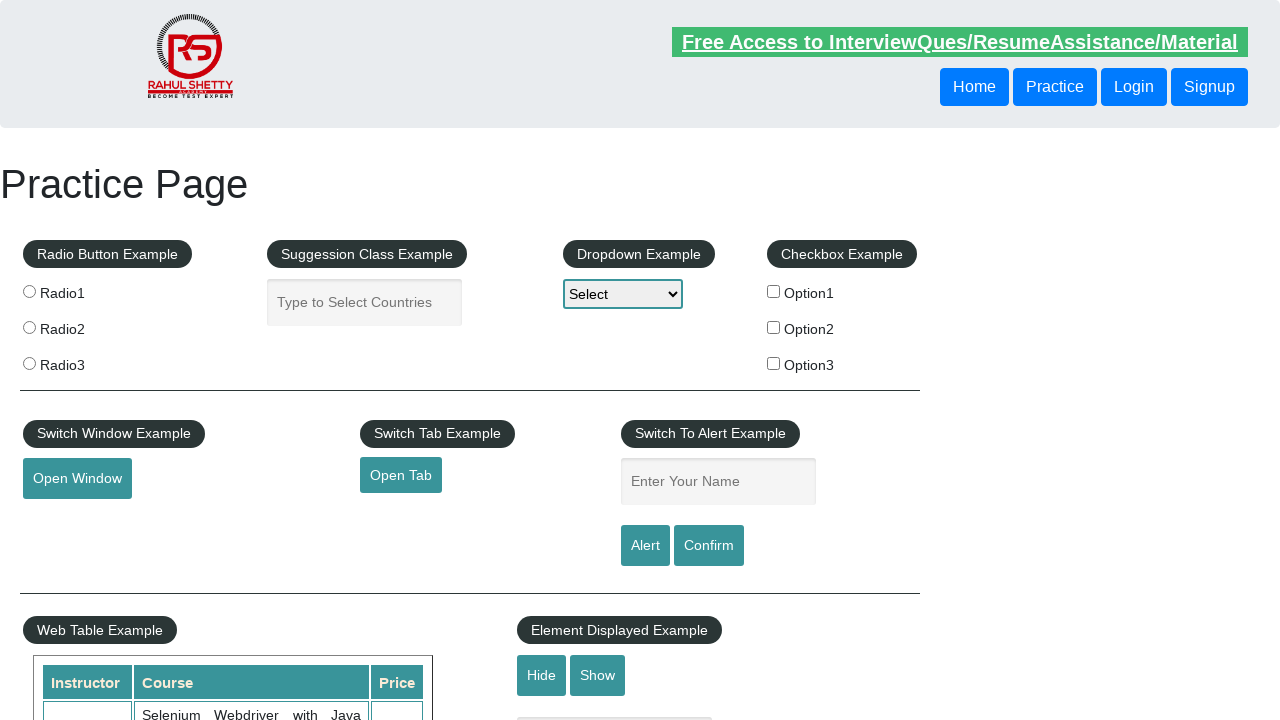

Verified link 'Contact info' has valid href attribute
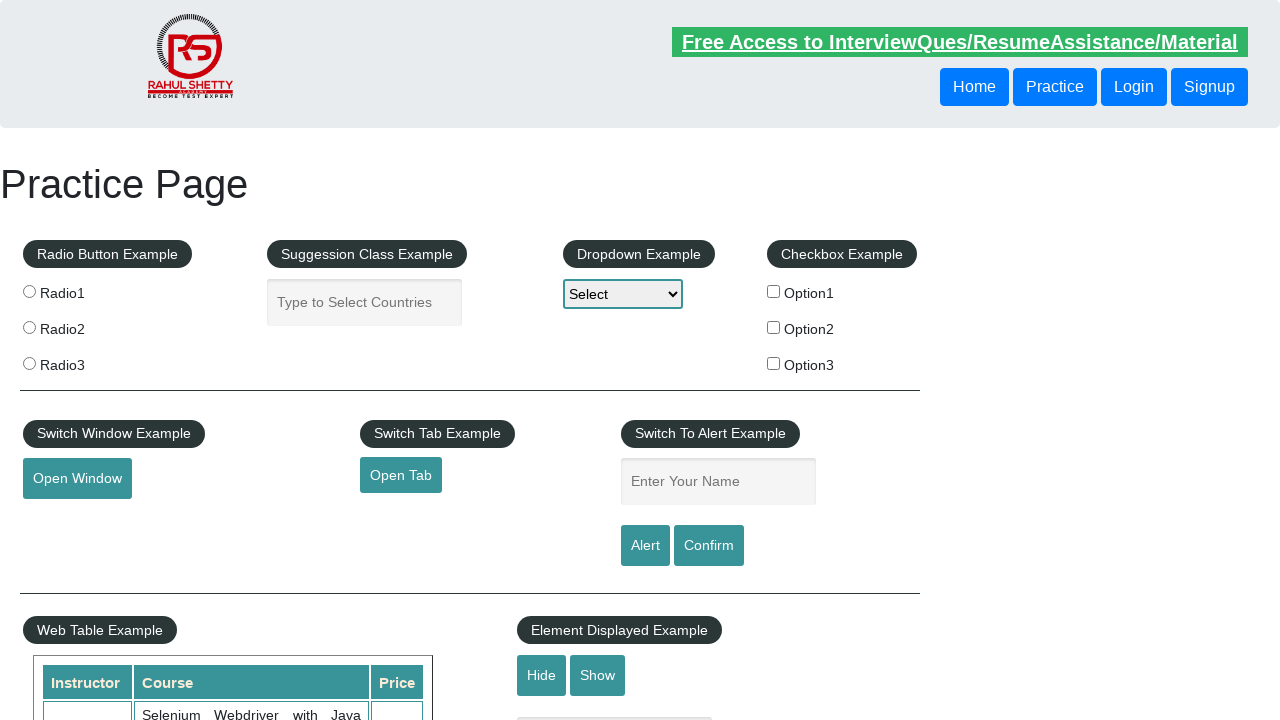

Retrieved href attribute from footer link
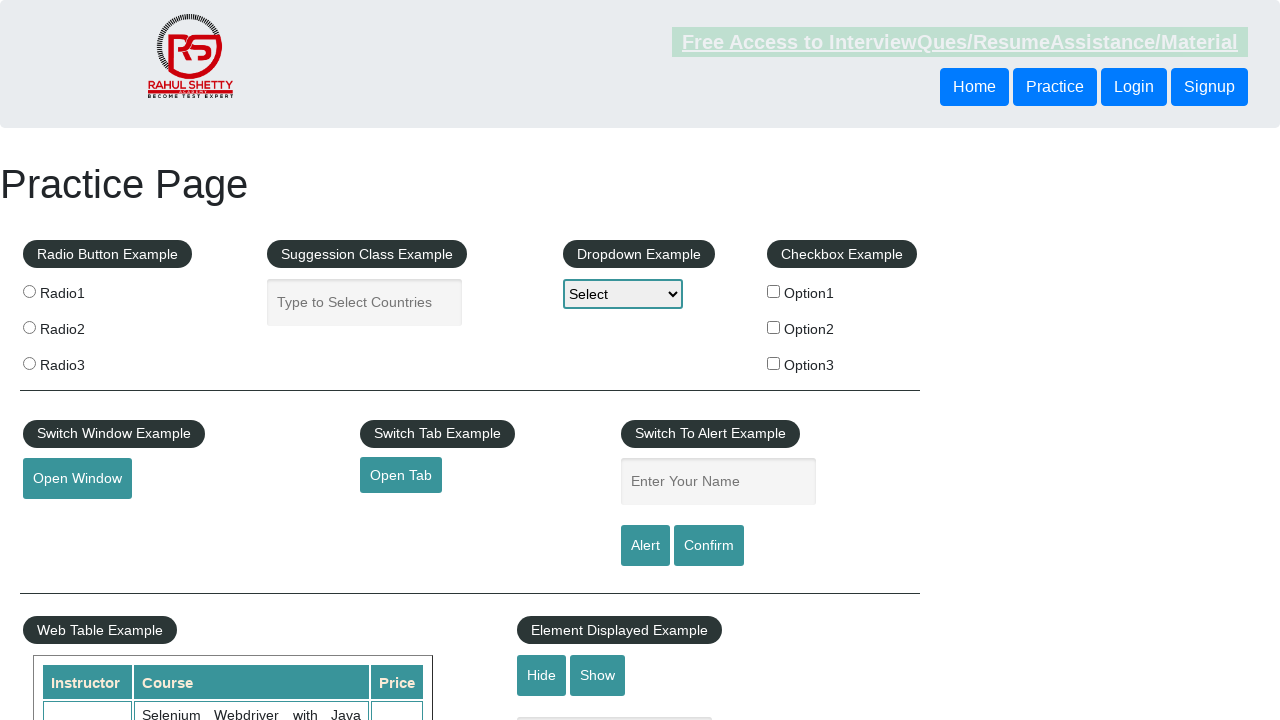

Retrieved text from footer link: 'Dummy Content for Testing.'
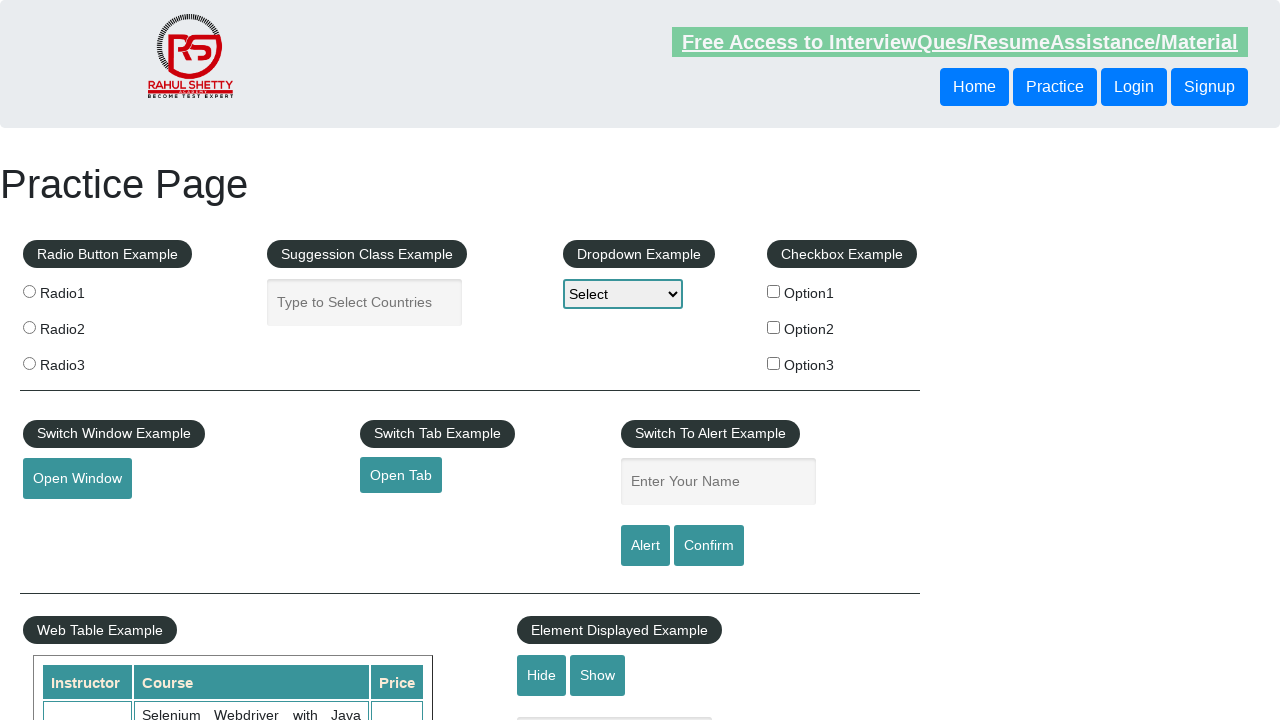

Verified link 'Dummy Content for Testing.' has valid href attribute
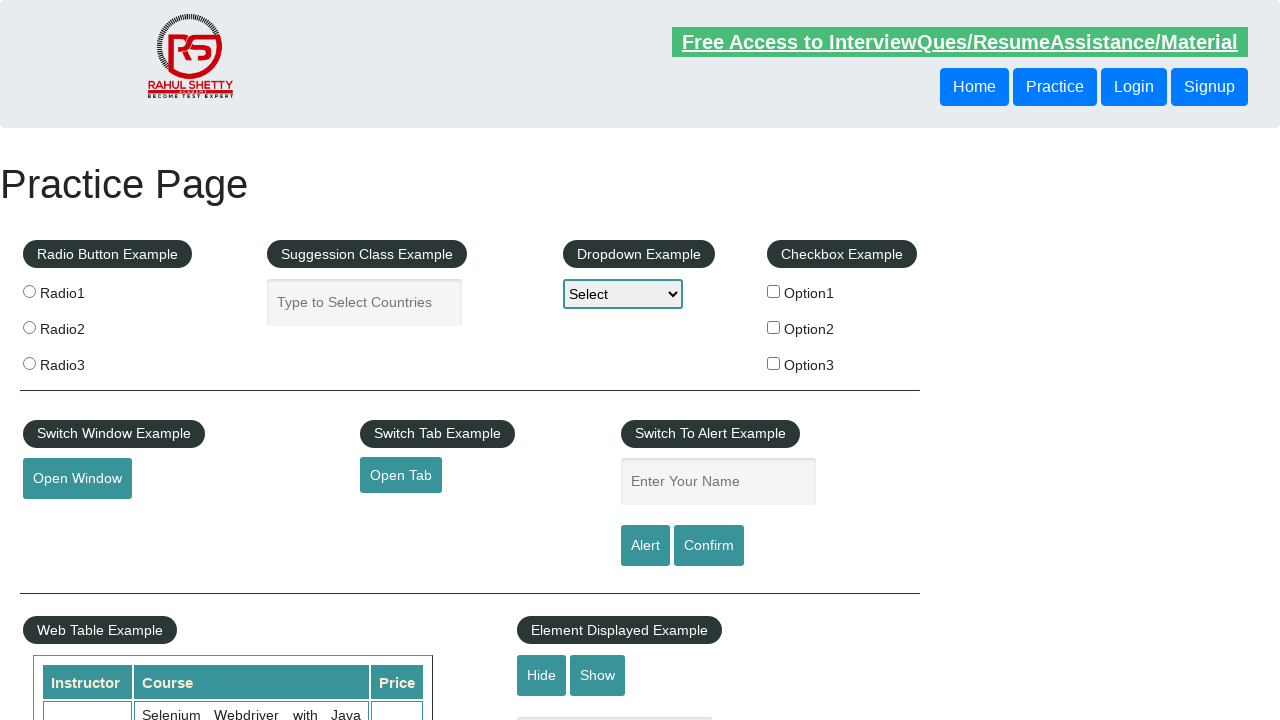

Retrieved href attribute from footer link
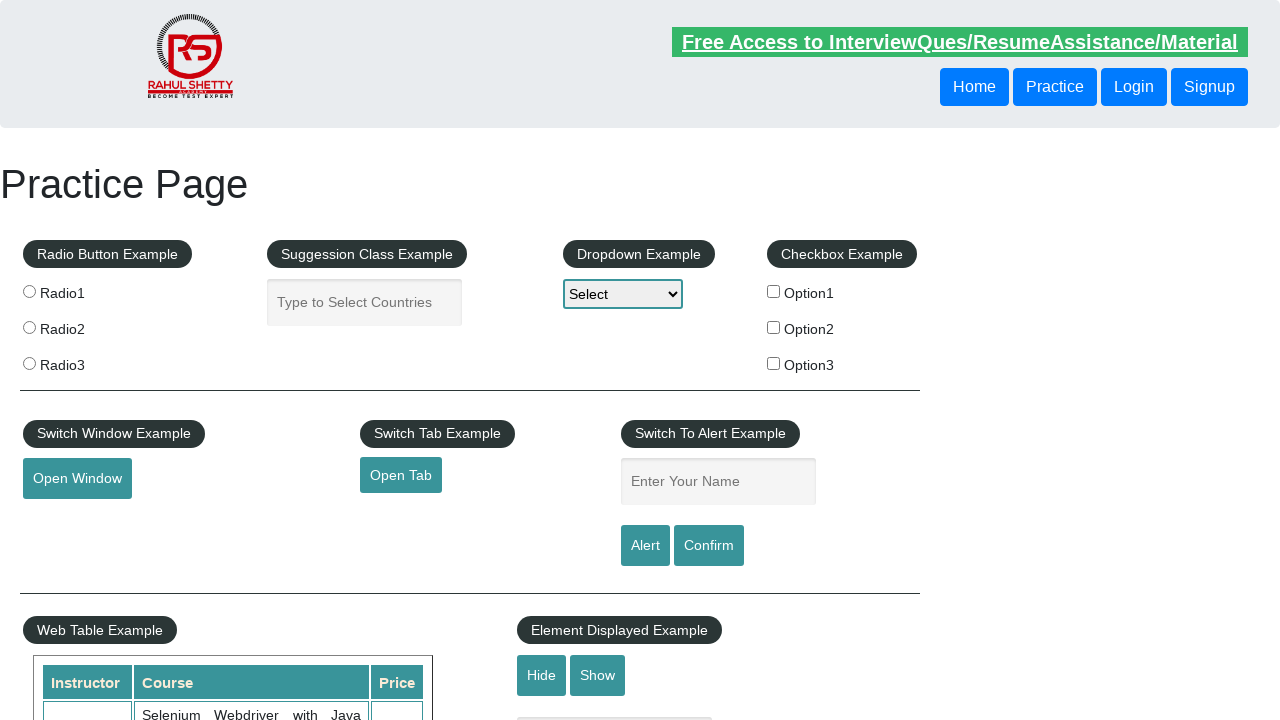

Retrieved text from footer link: 'Dummy Content for Testing.'
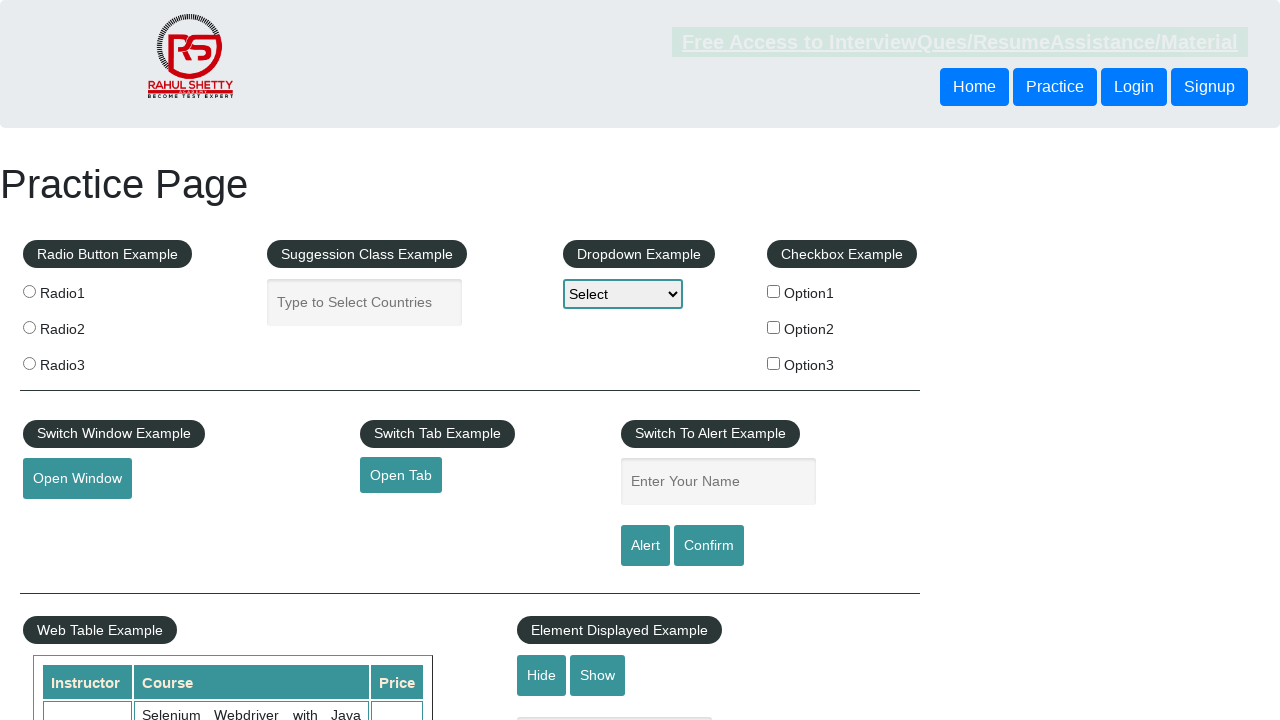

Verified link 'Dummy Content for Testing.' has valid href attribute
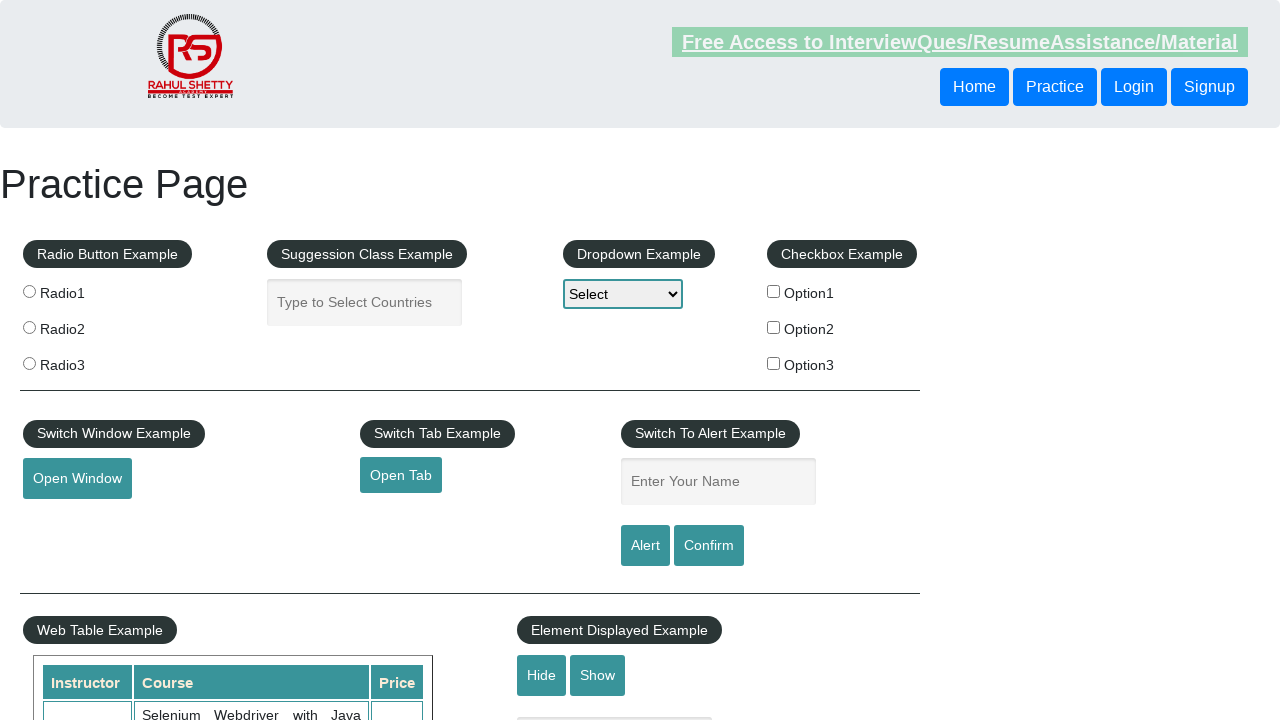

Retrieved href attribute from footer link
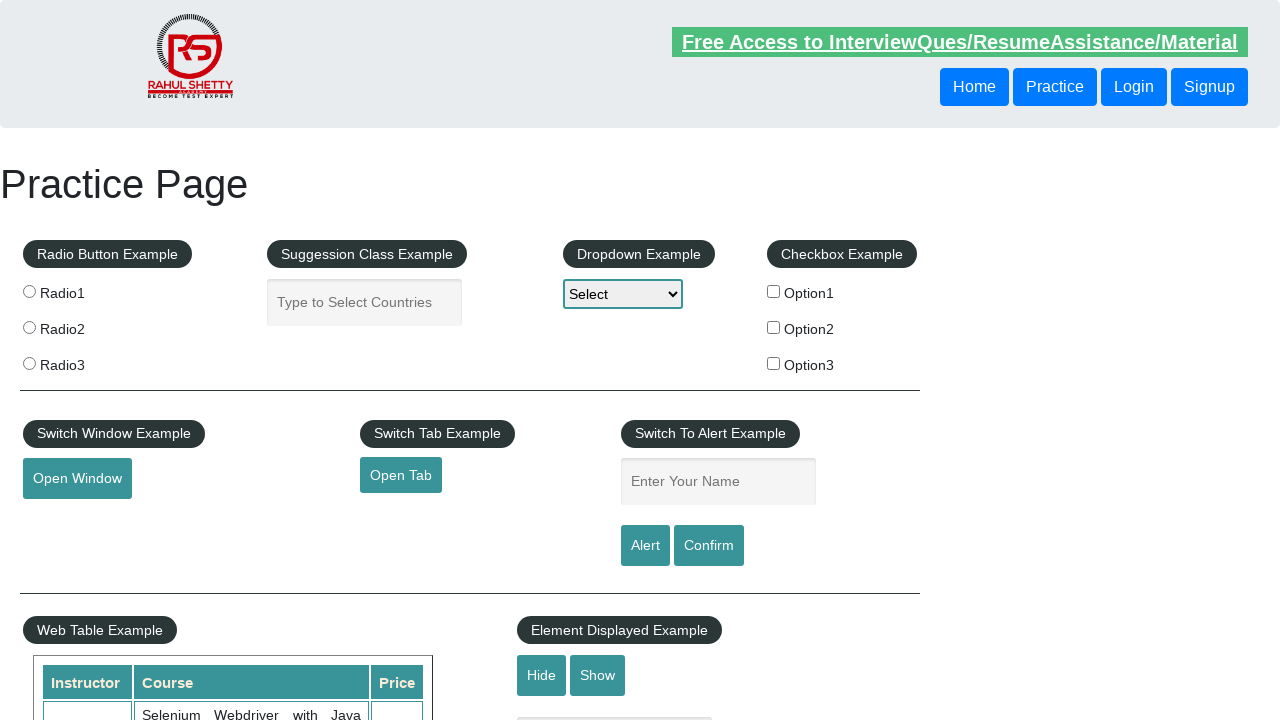

Retrieved text from footer link: 'Dummy Content for Testing.'
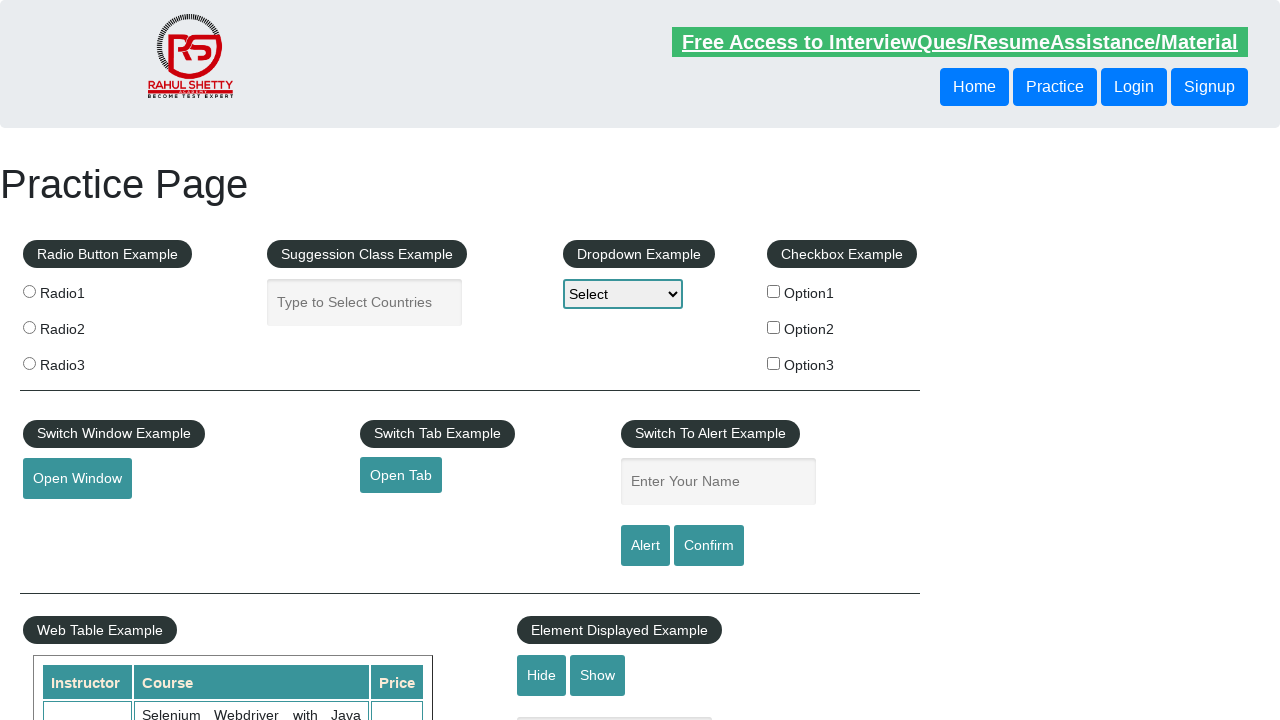

Verified link 'Dummy Content for Testing.' has valid href attribute
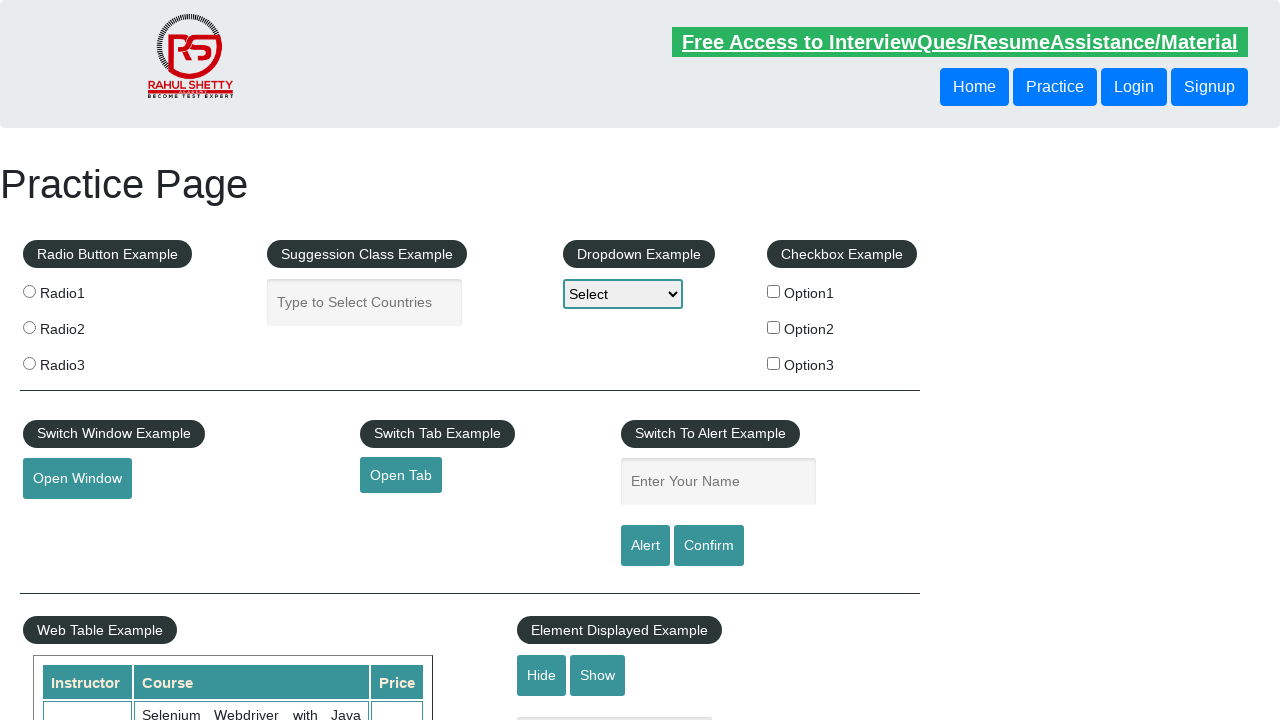

Retrieved href attribute from footer link
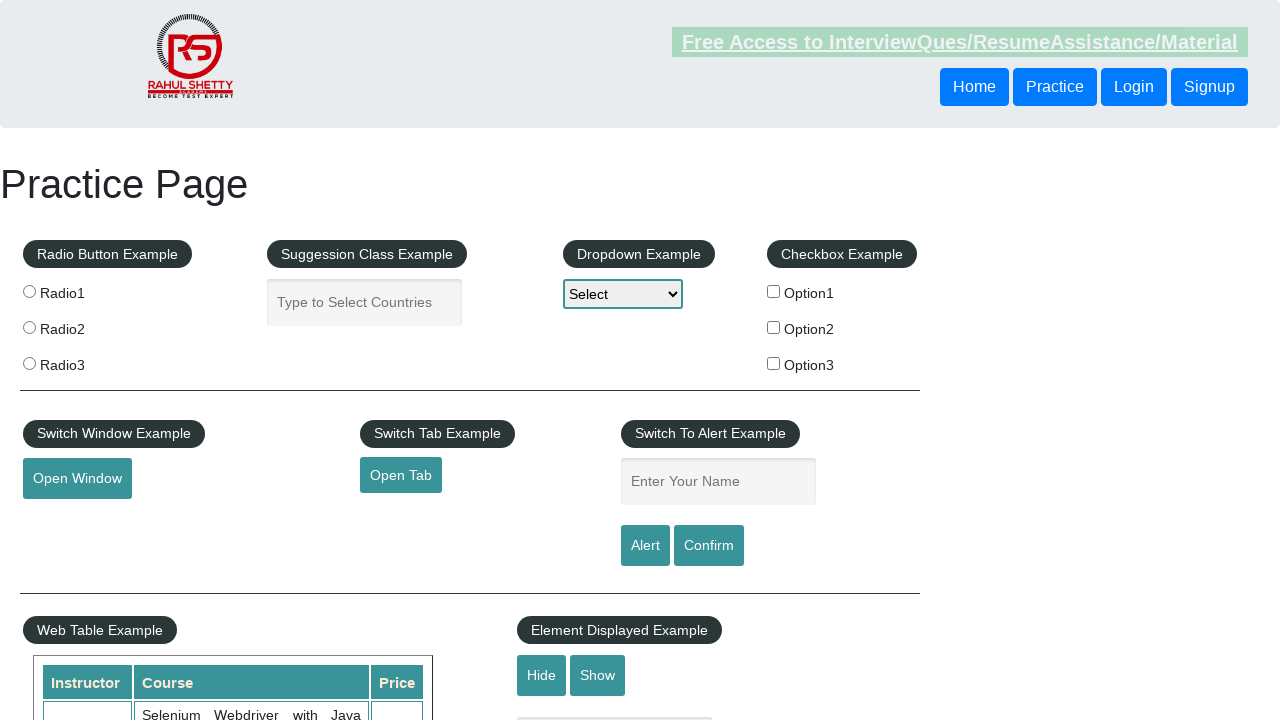

Retrieved text from footer link: 'Dummy Content for Testing.'
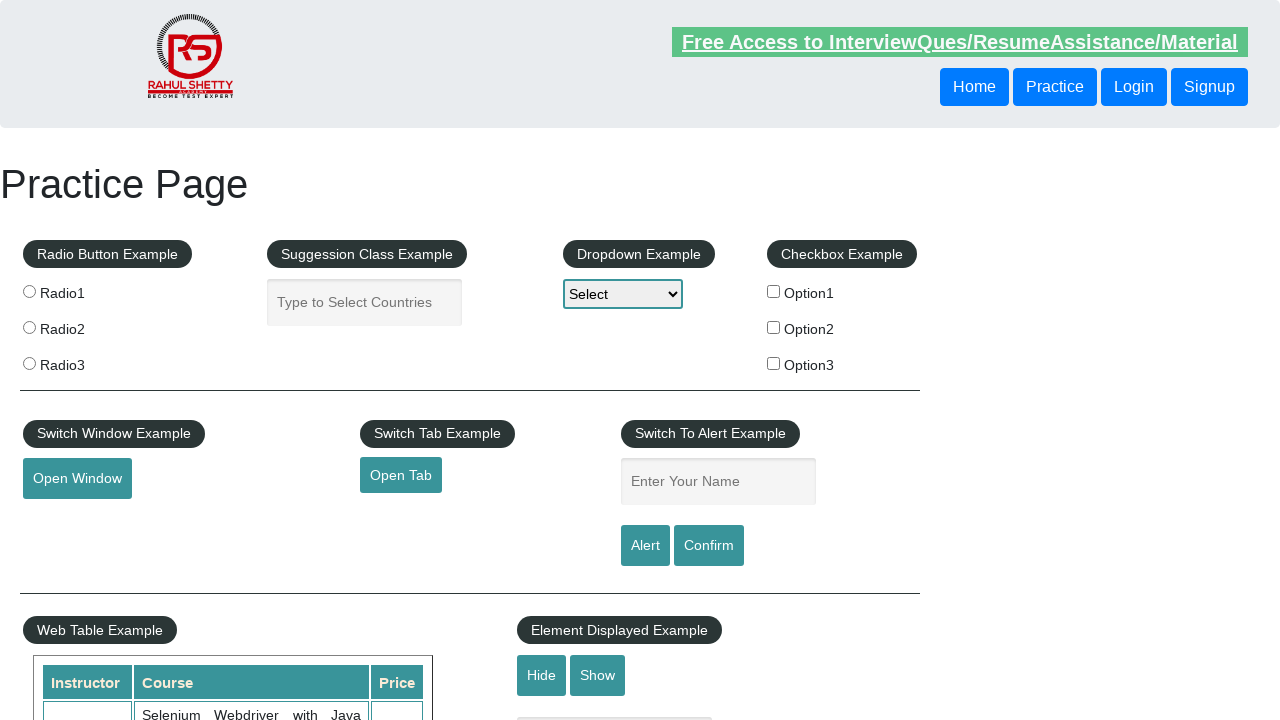

Verified link 'Dummy Content for Testing.' has valid href attribute
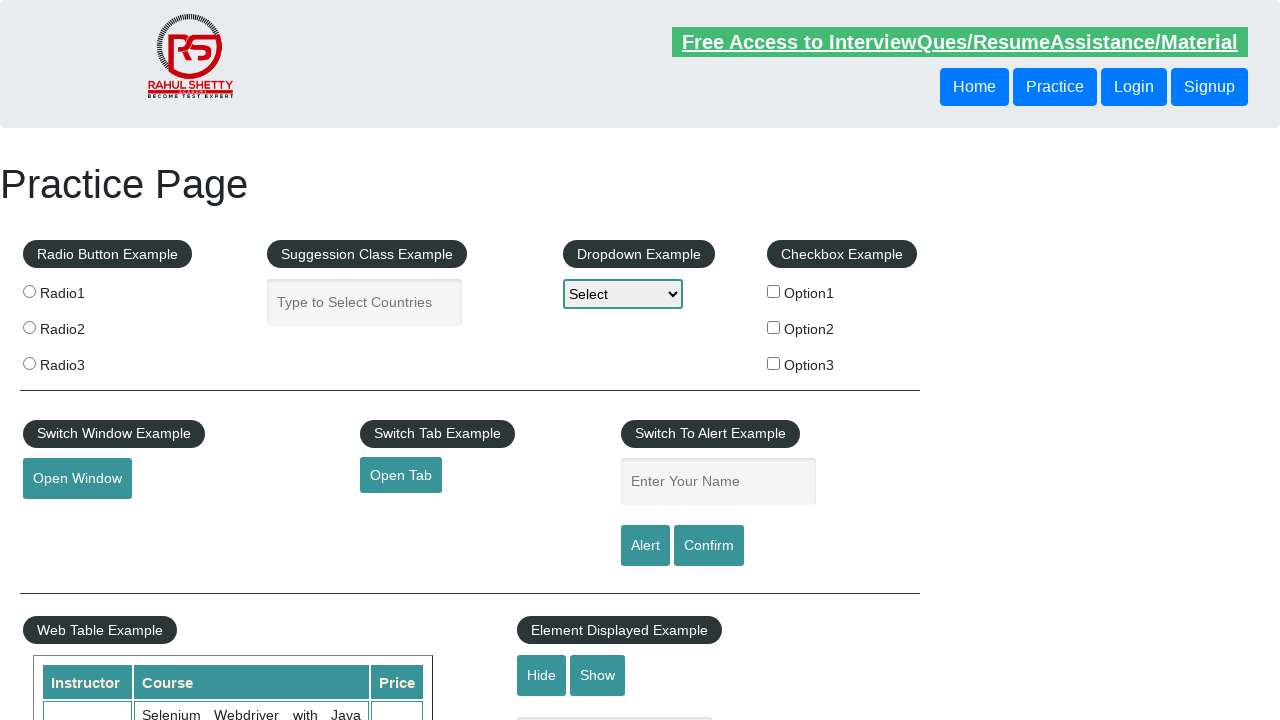

Retrieved href attribute from footer link
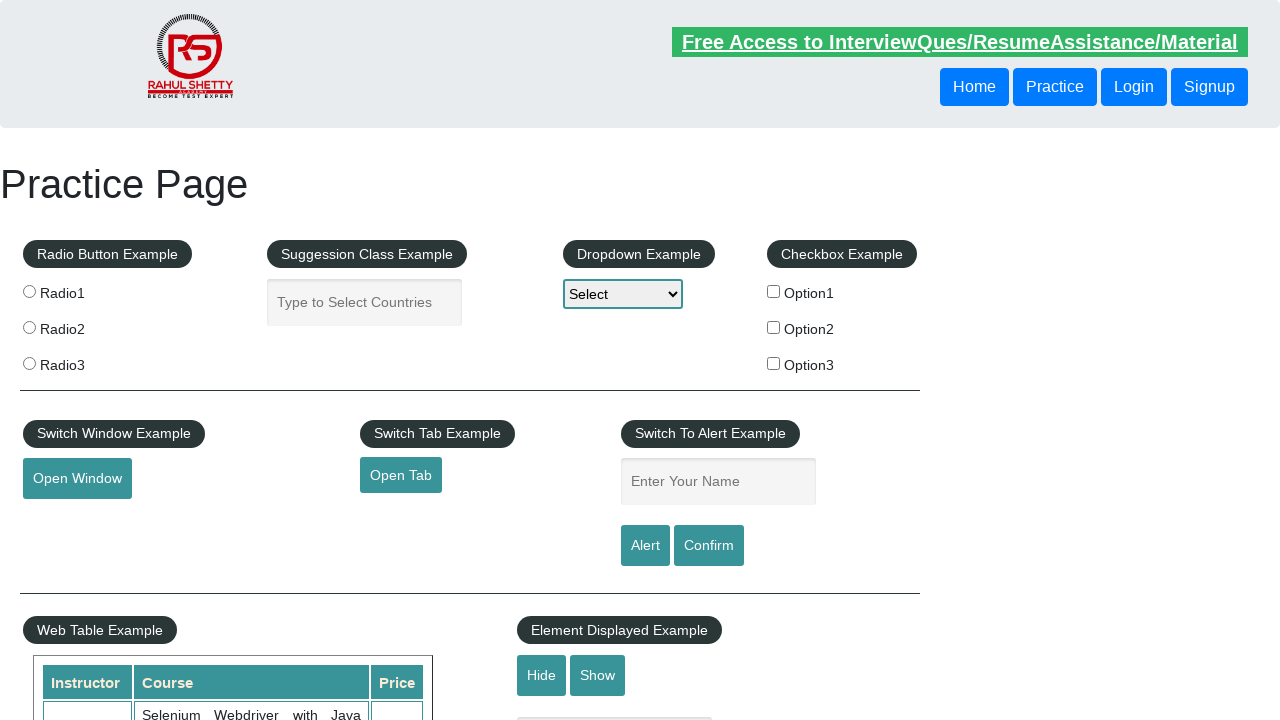

Retrieved text from footer link: 'Social Media'
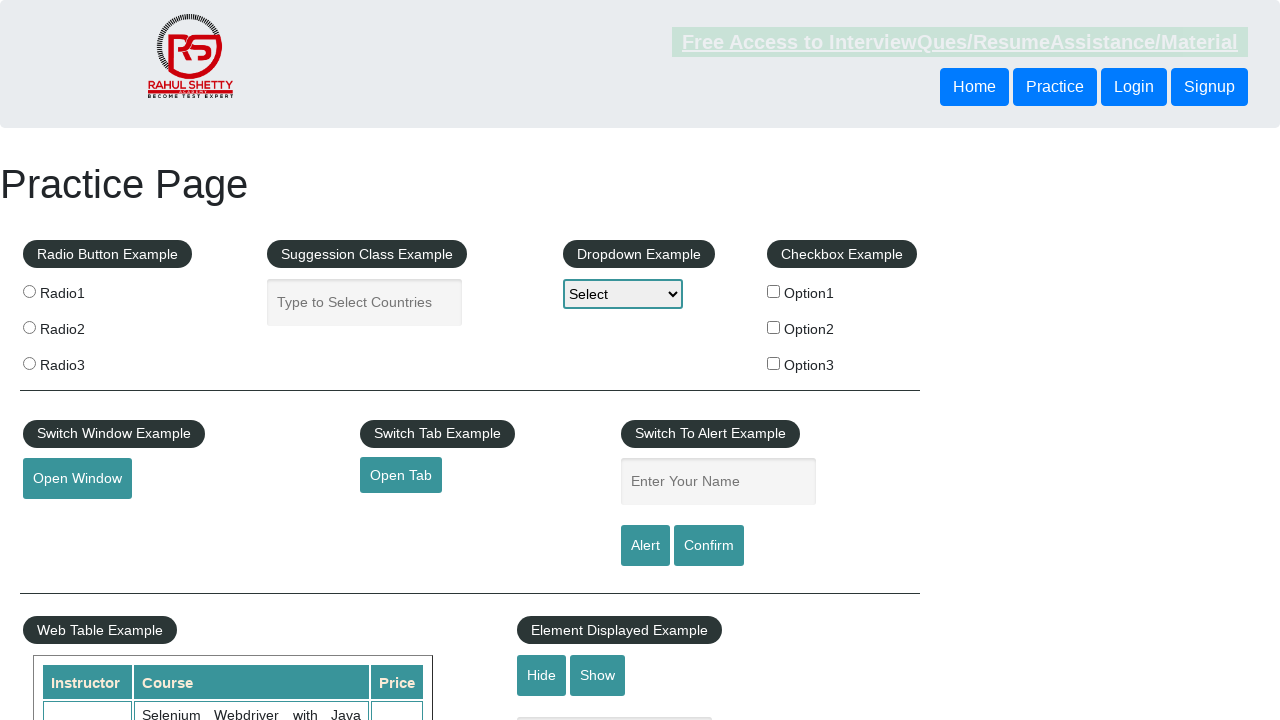

Verified link 'Social Media' has valid href attribute
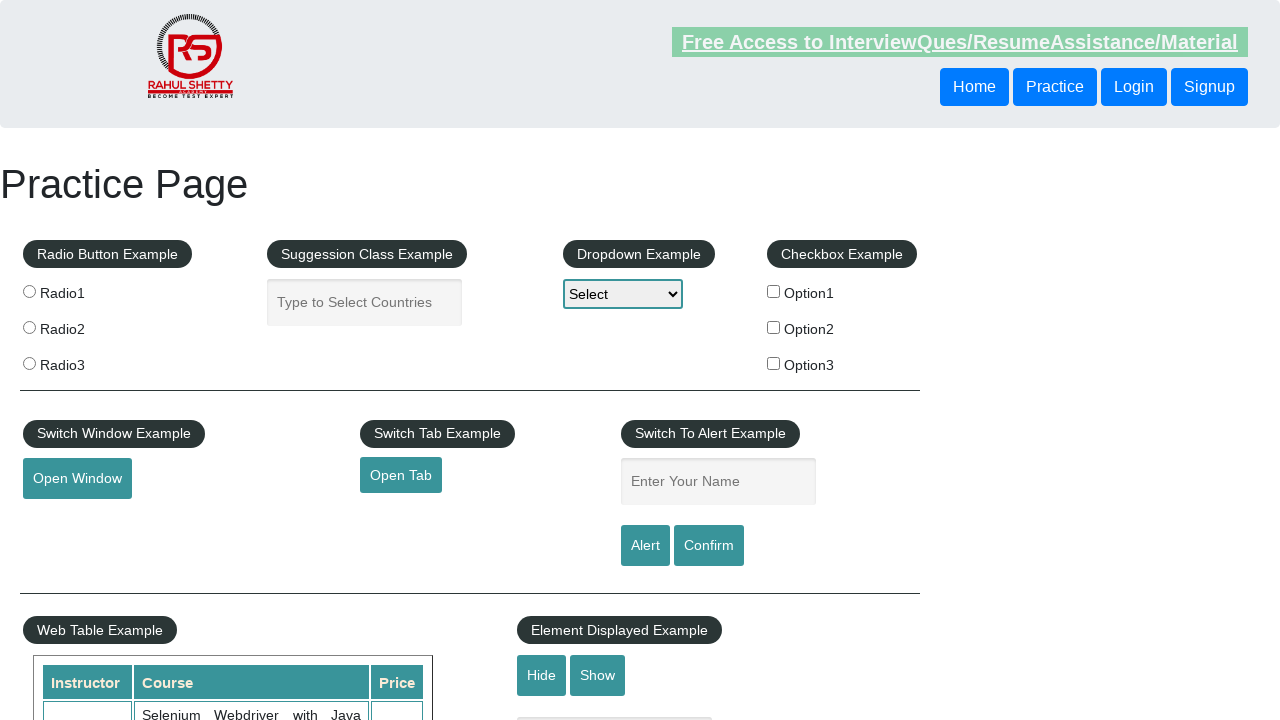

Retrieved href attribute from footer link
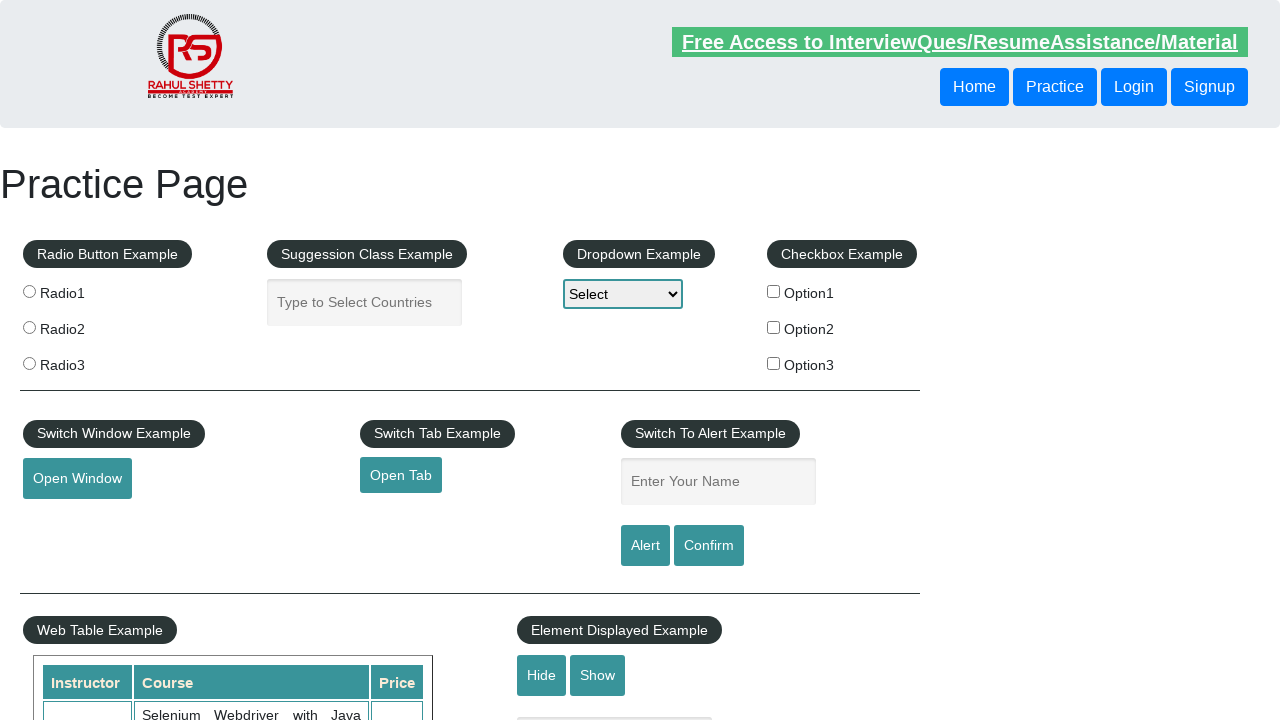

Retrieved text from footer link: 'Facebook'
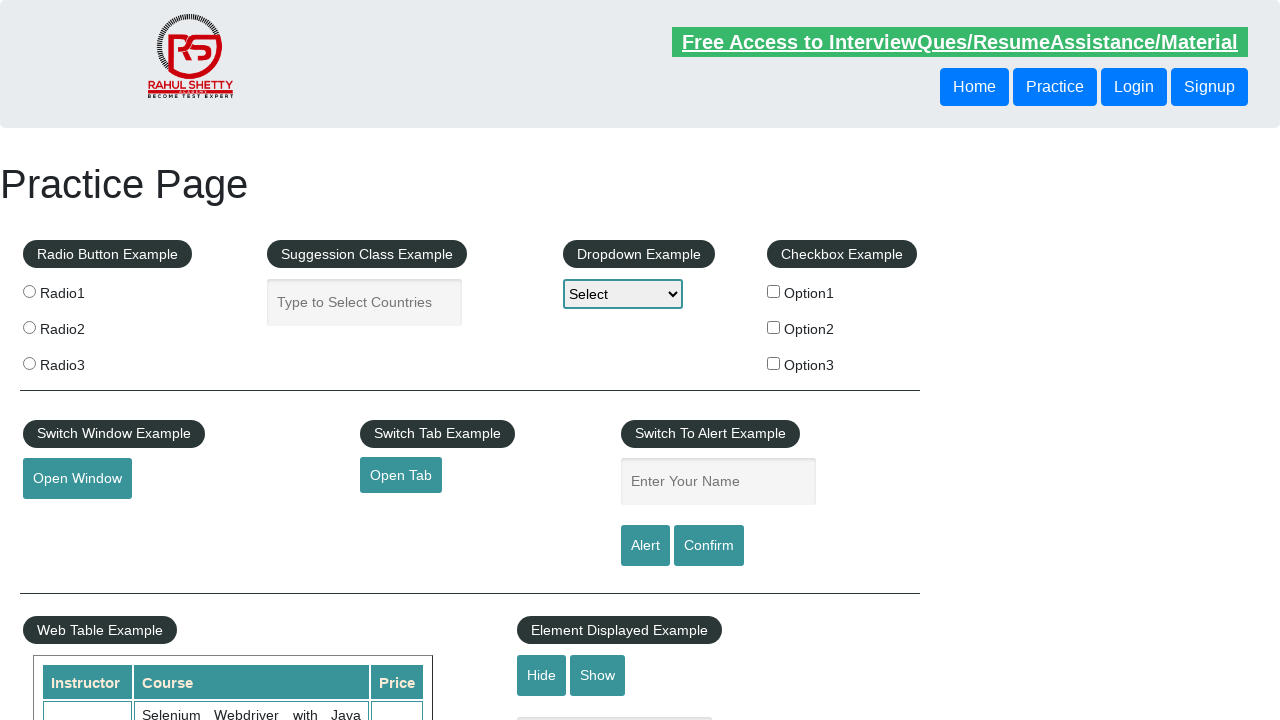

Verified link 'Facebook' has valid href attribute
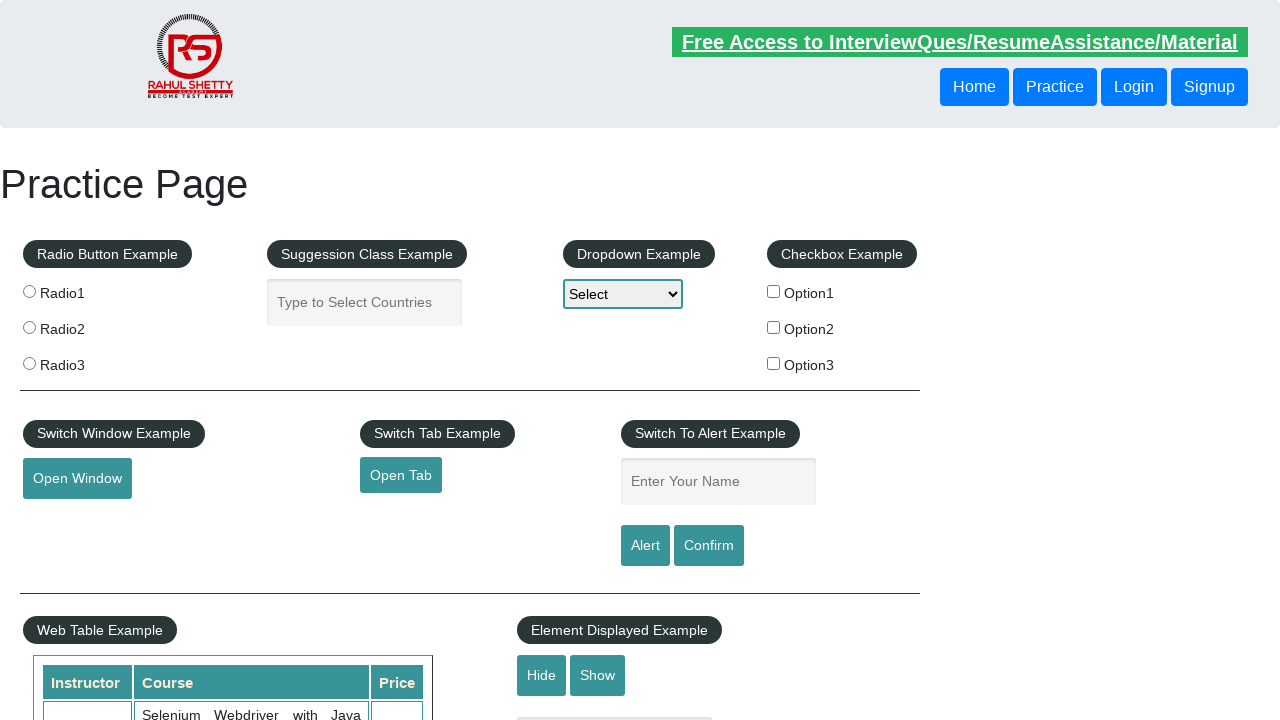

Retrieved href attribute from footer link
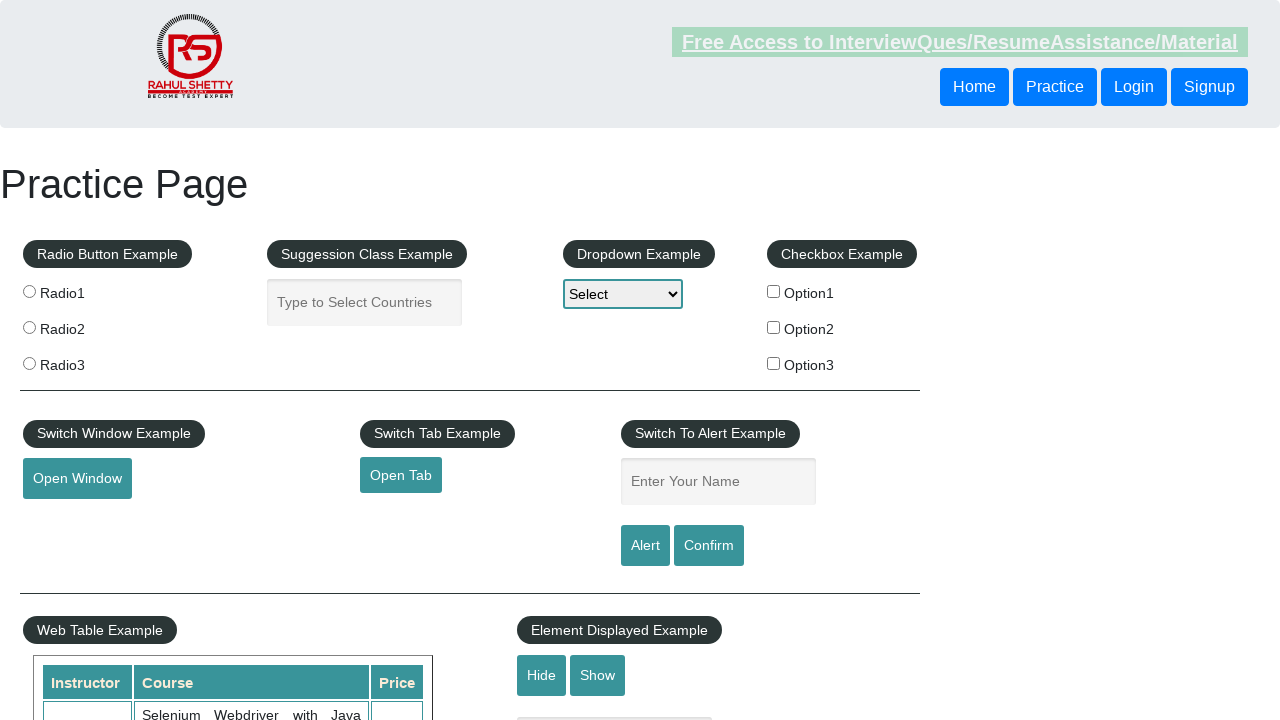

Retrieved text from footer link: 'Twitter'
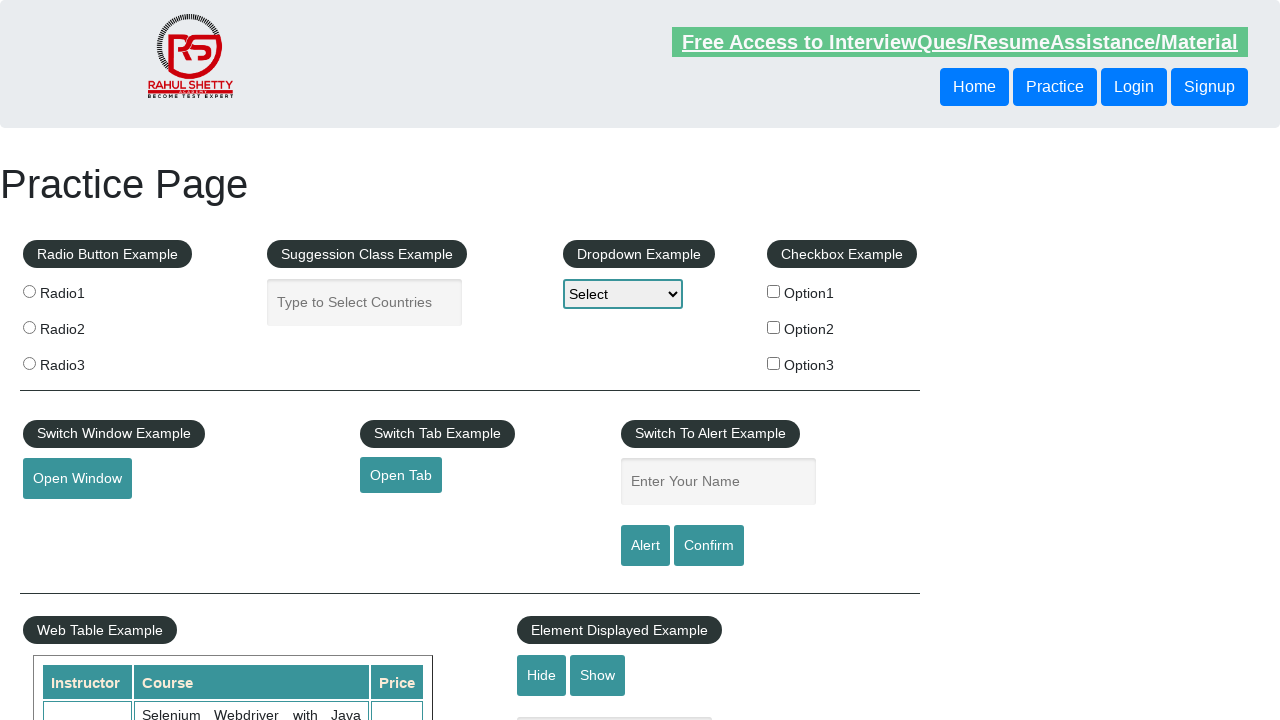

Verified link 'Twitter' has valid href attribute
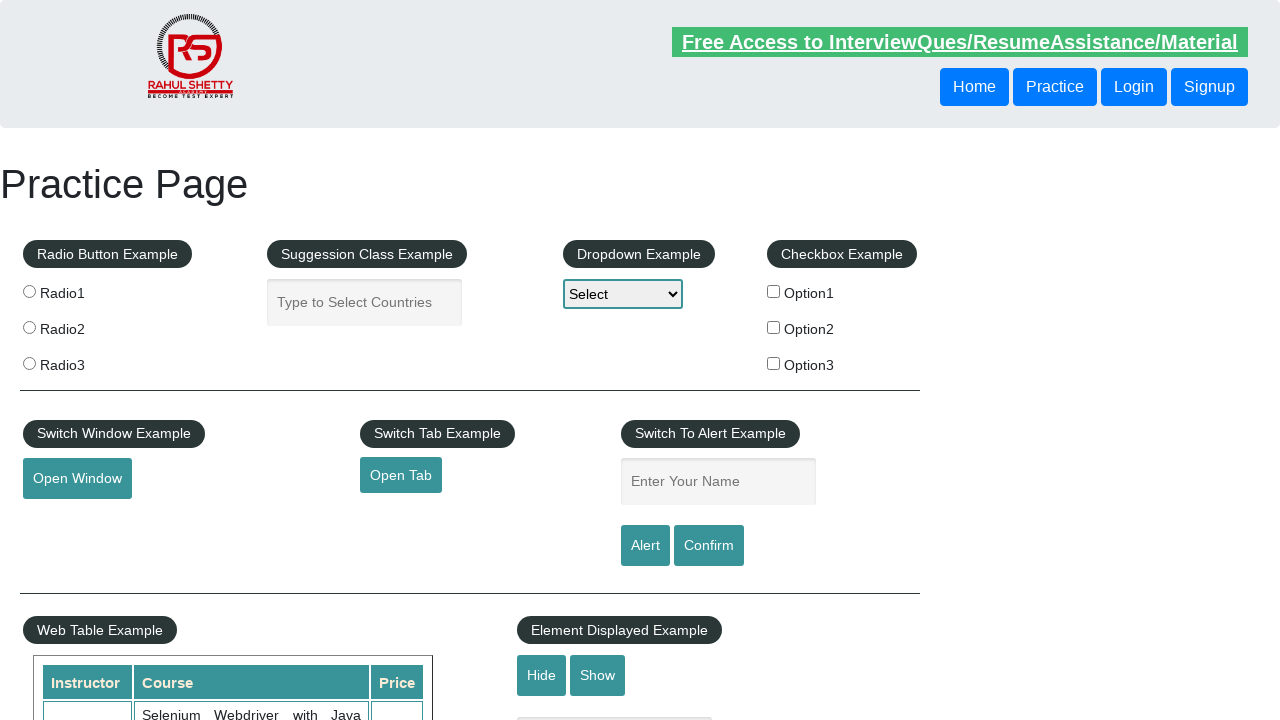

Retrieved href attribute from footer link
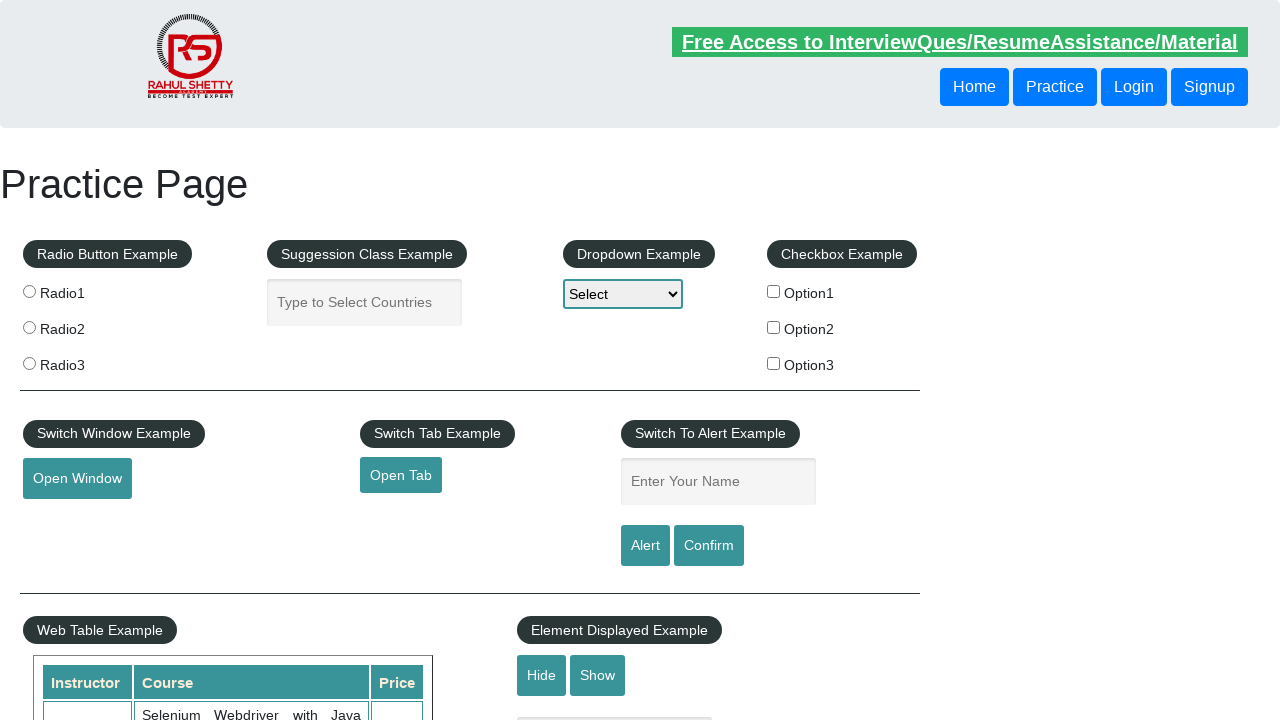

Retrieved text from footer link: 'Google+'
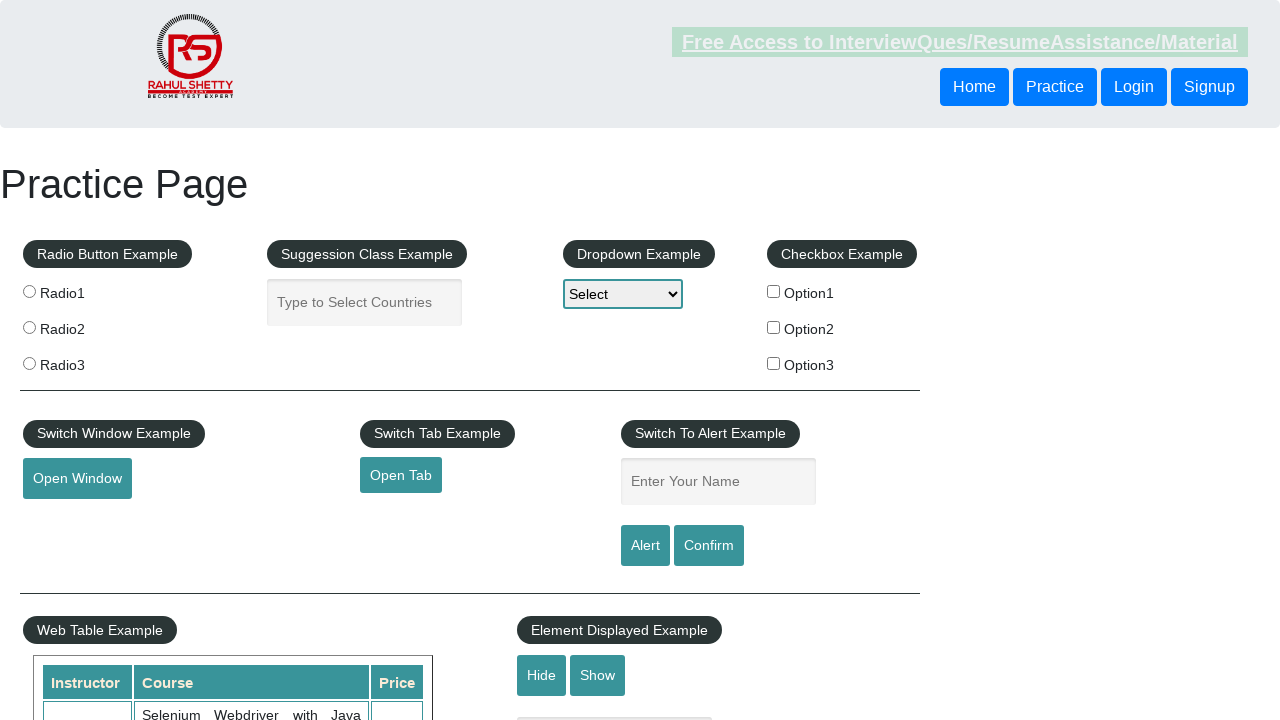

Verified link 'Google+' has valid href attribute
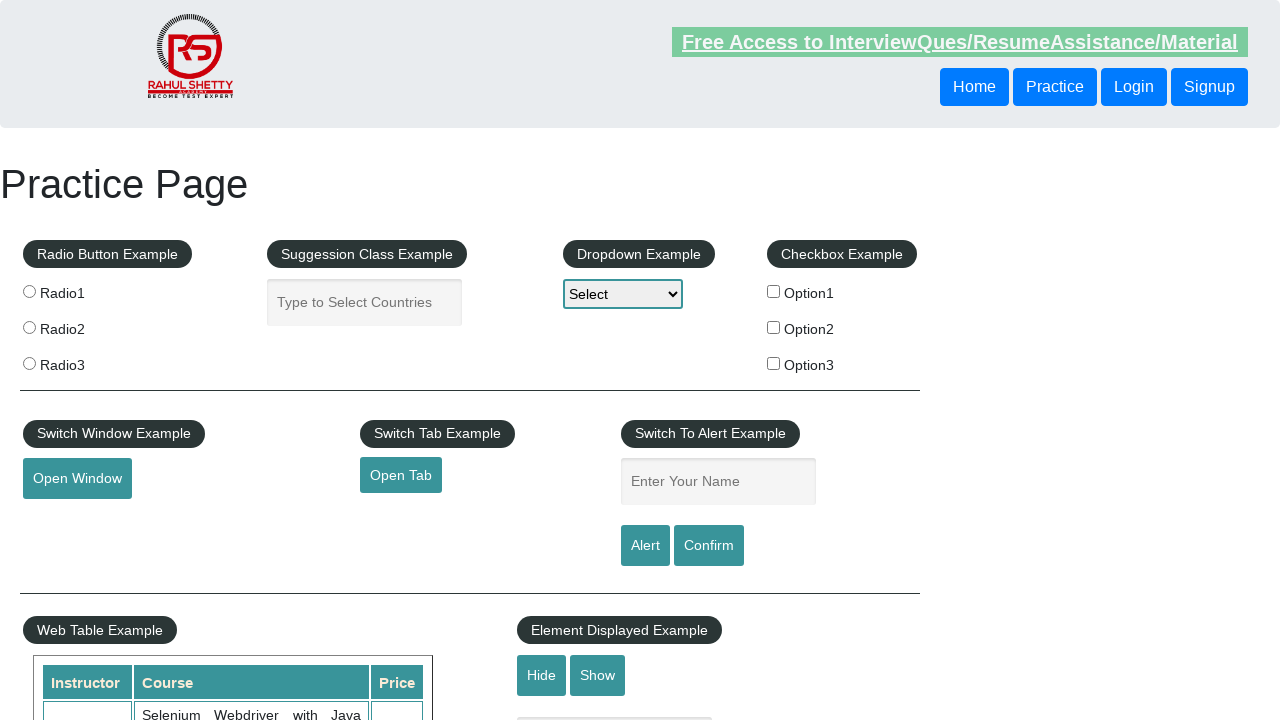

Retrieved href attribute from footer link
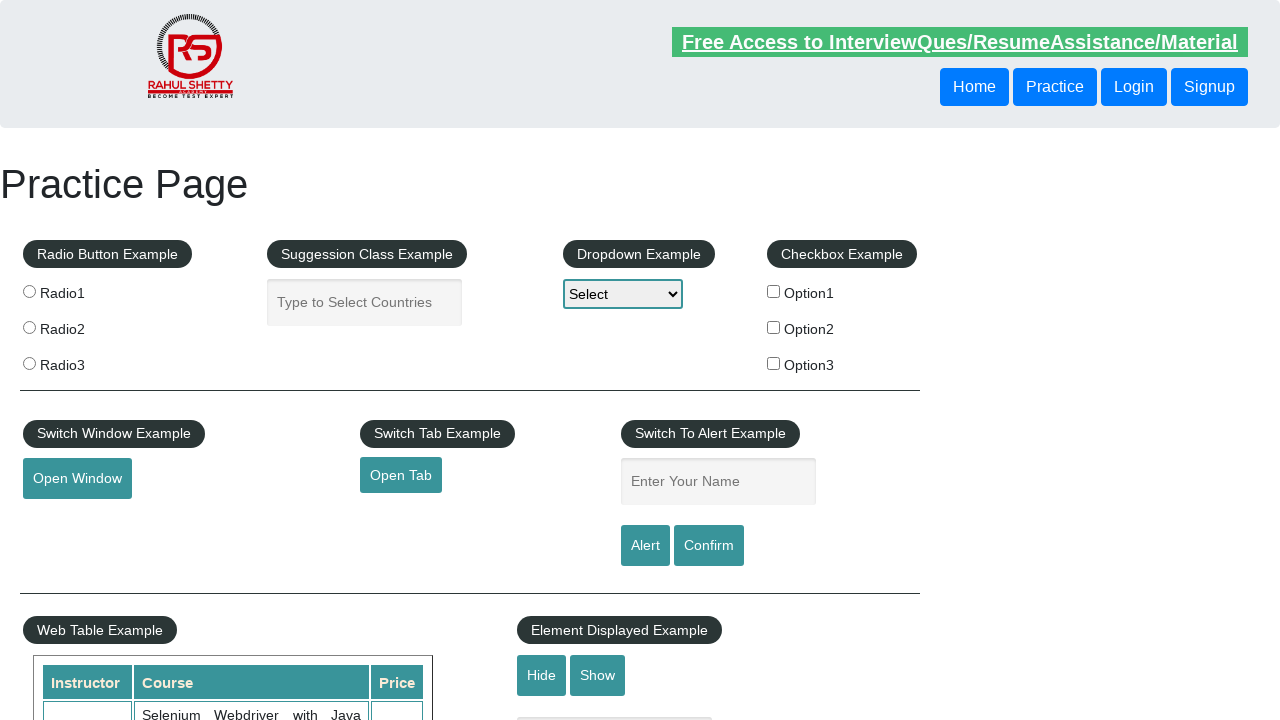

Retrieved text from footer link: 'Youtube'
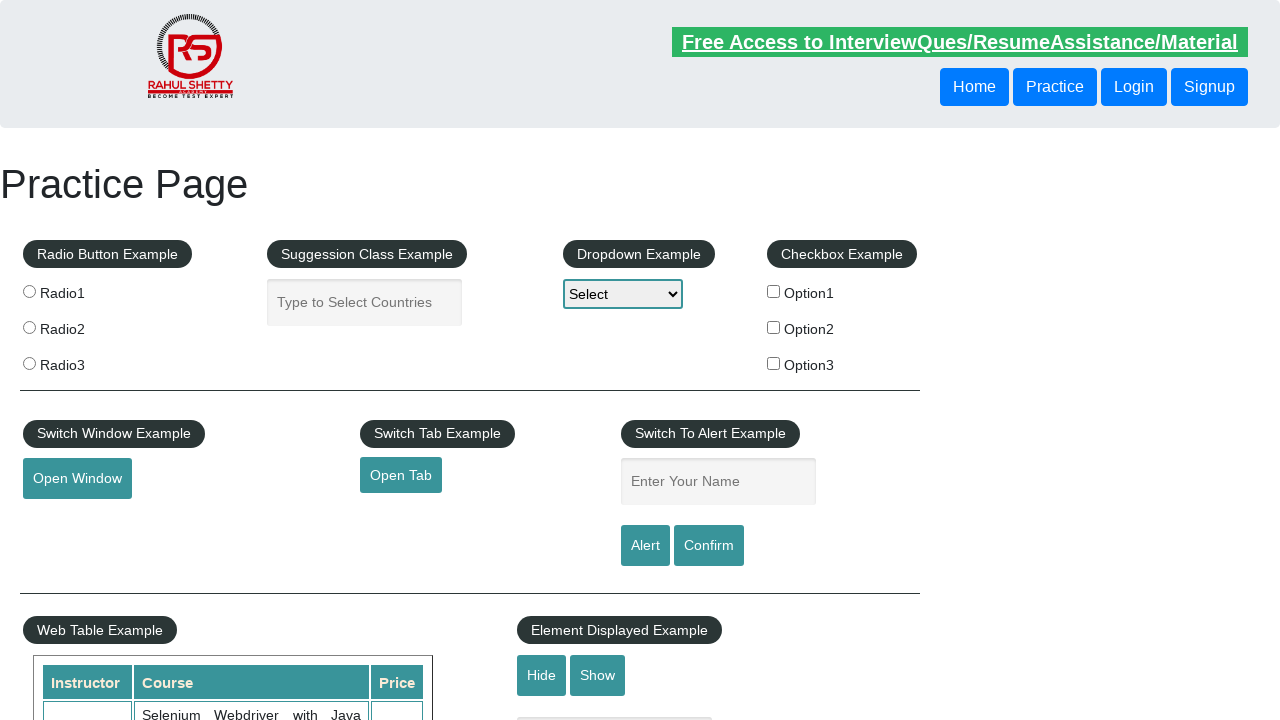

Verified link 'Youtube' has valid href attribute
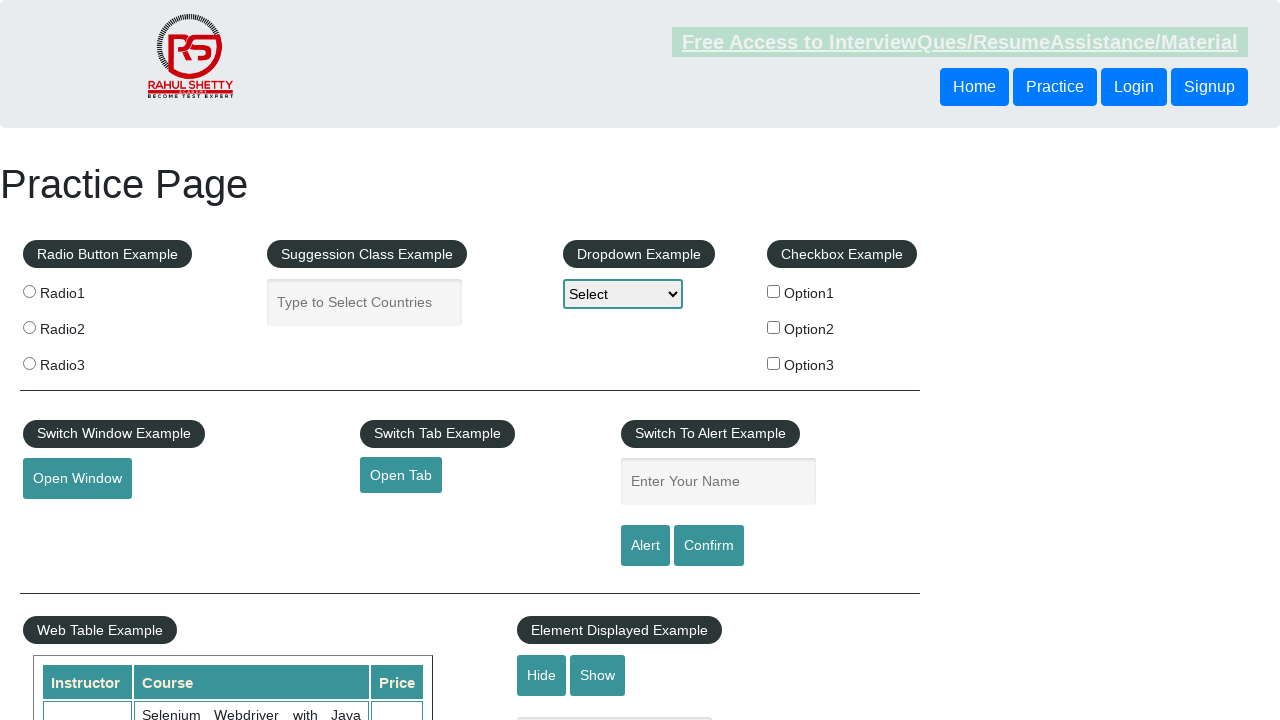

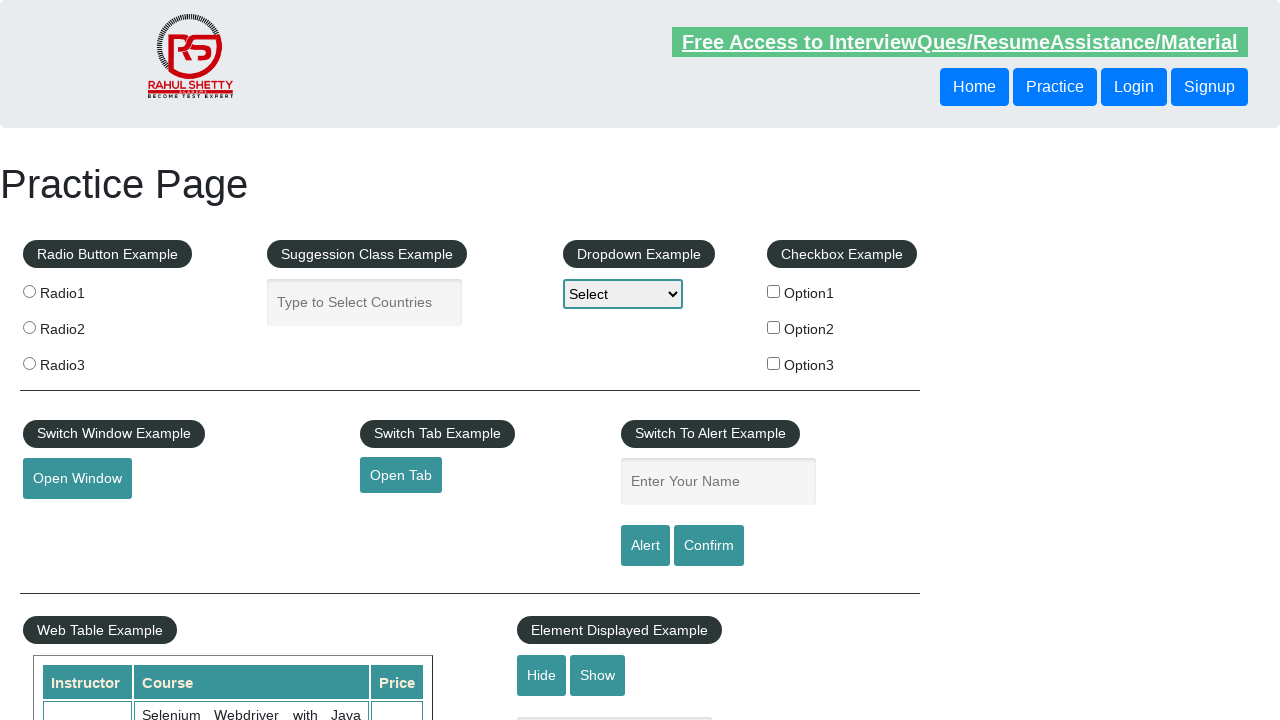